Tests the FAQ accordion functionality on a scooter rental website by clicking on each accordion heading and verifying that the correct question and answer text are displayed. The test iterates through 8 FAQ items checking their content.

Starting URL: https://qa-scooter.praktikum-services.ru/

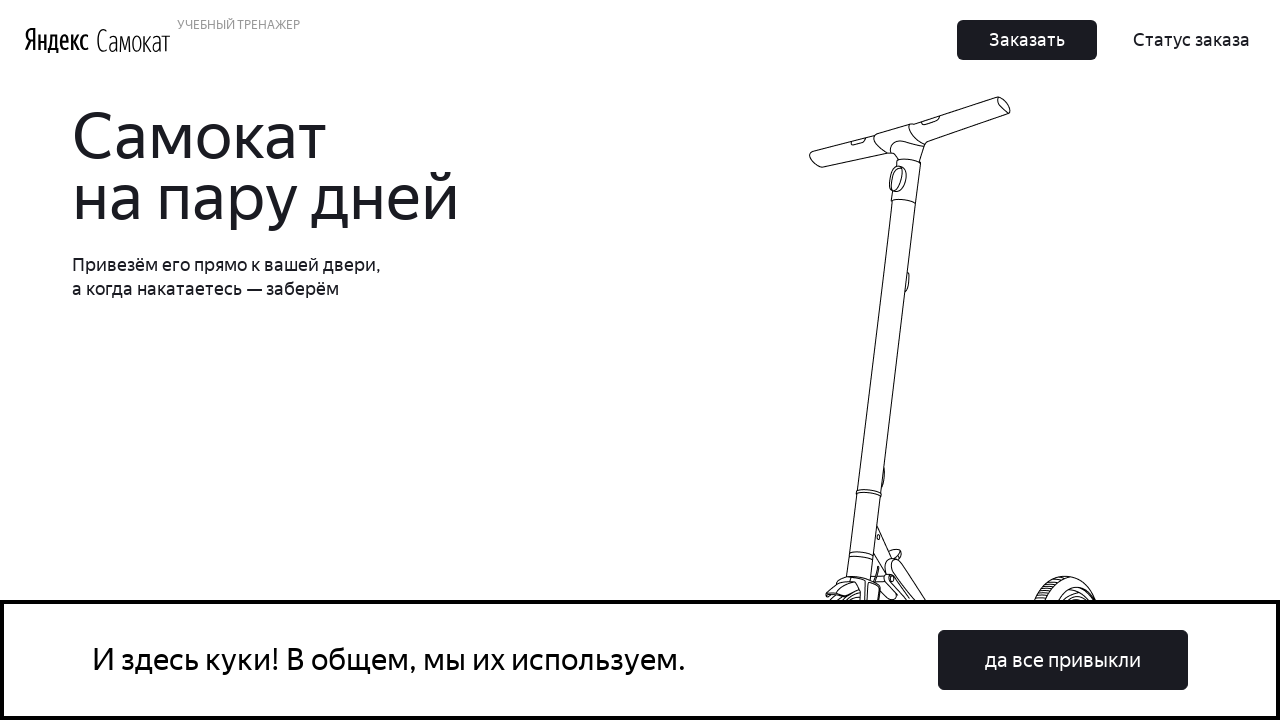

Waited for page to load (domcontentloaded state)
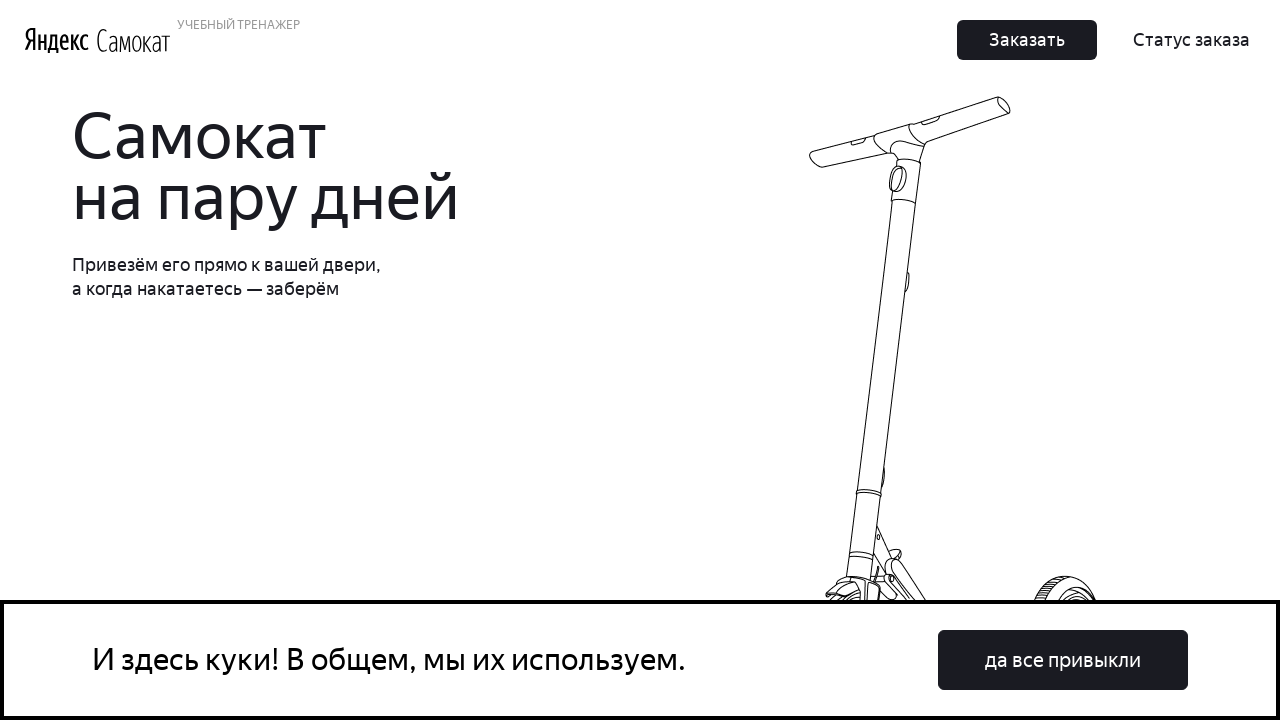

Scrolled accordion heading 0 into view
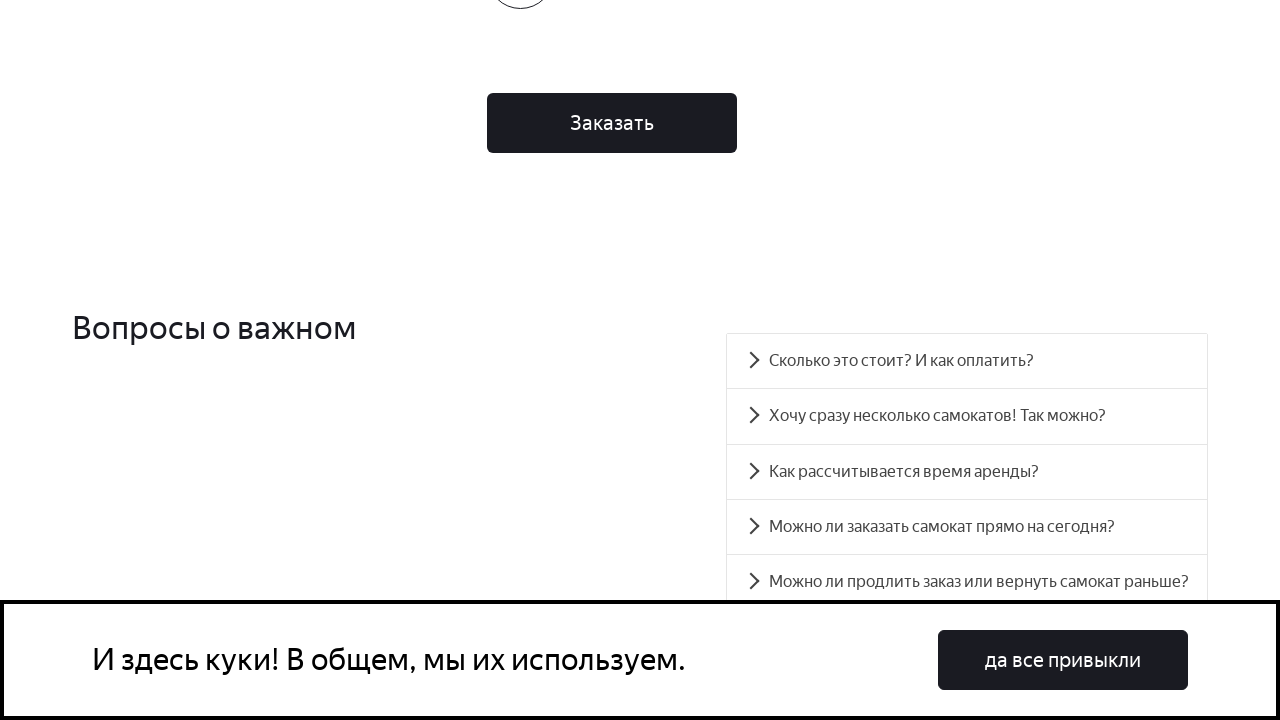

Clicked accordion heading 0 to expand at (967, 361) on #accordion__heading-0
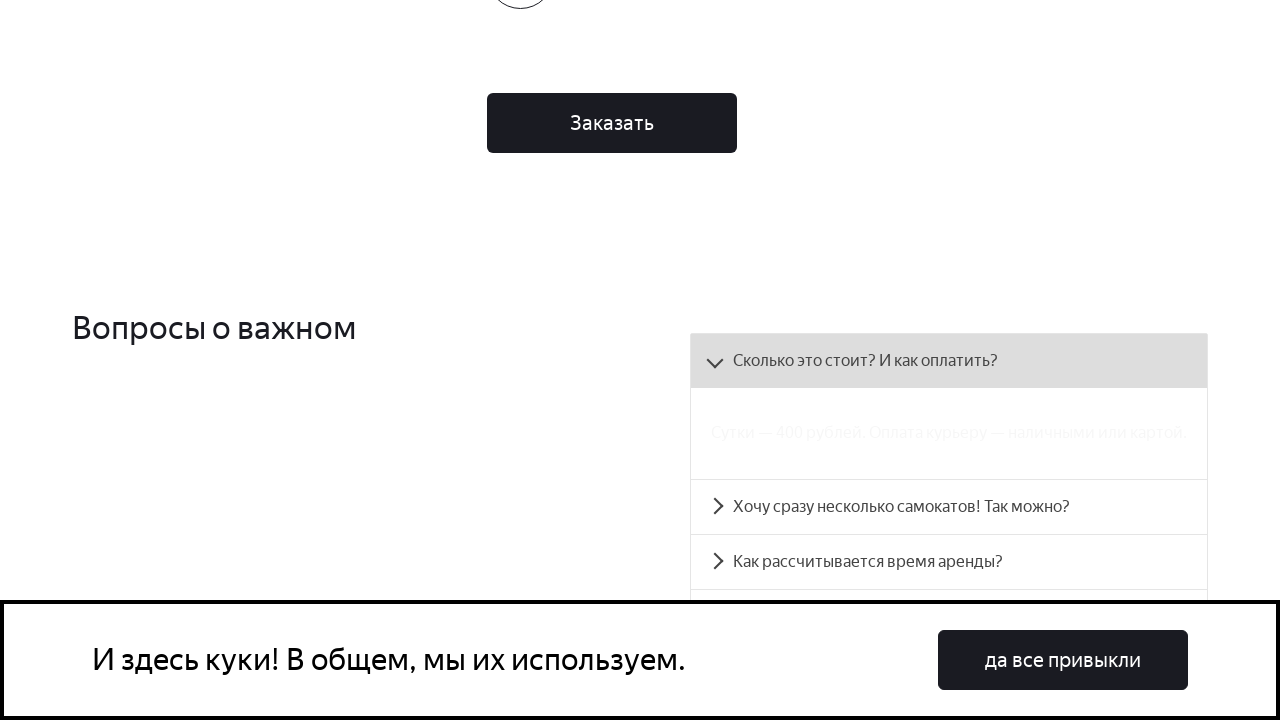

Accordion panel 0 became visible
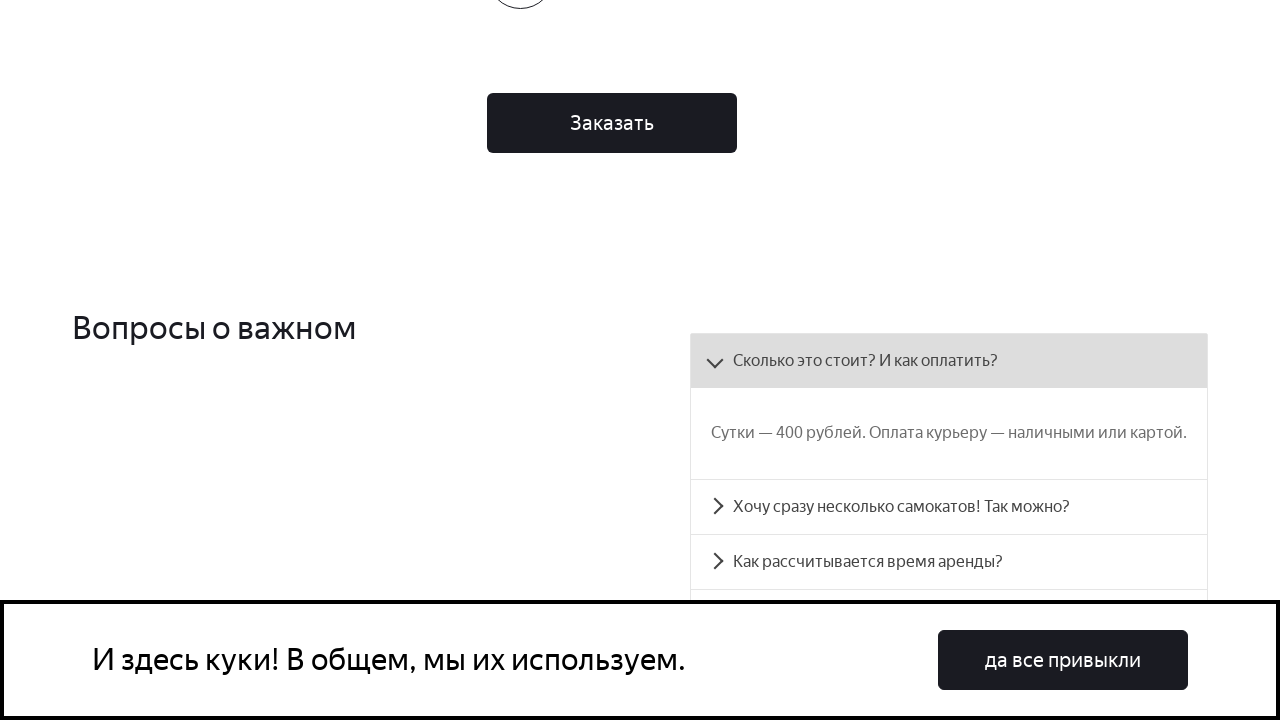

Retrieved question text for FAQ item 0
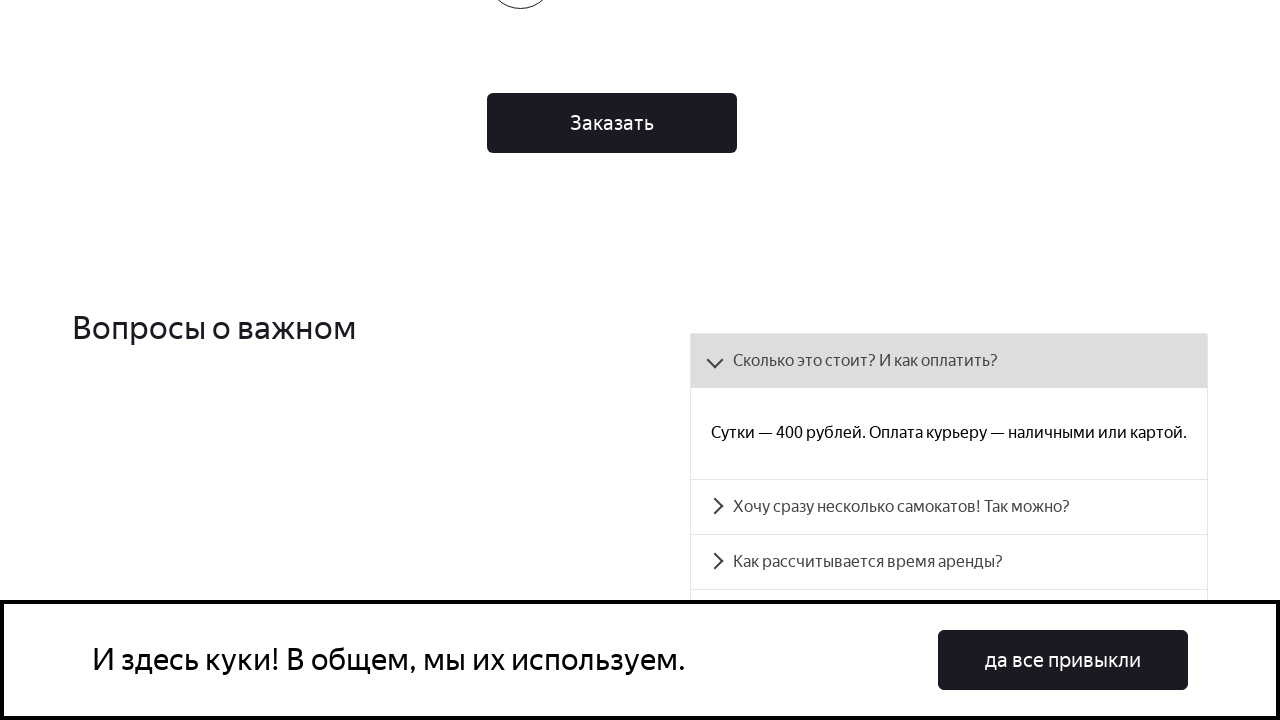

Retrieved answer text for FAQ item 0
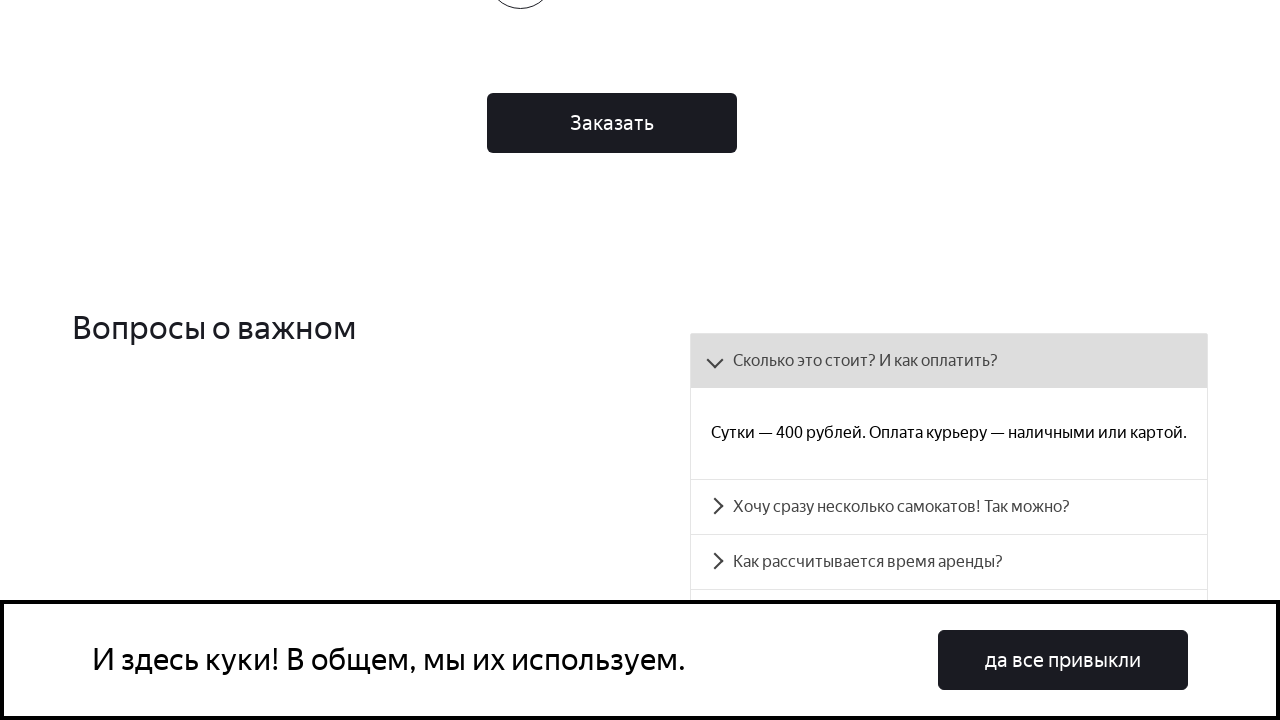

Verified answer text matches for FAQ item 0
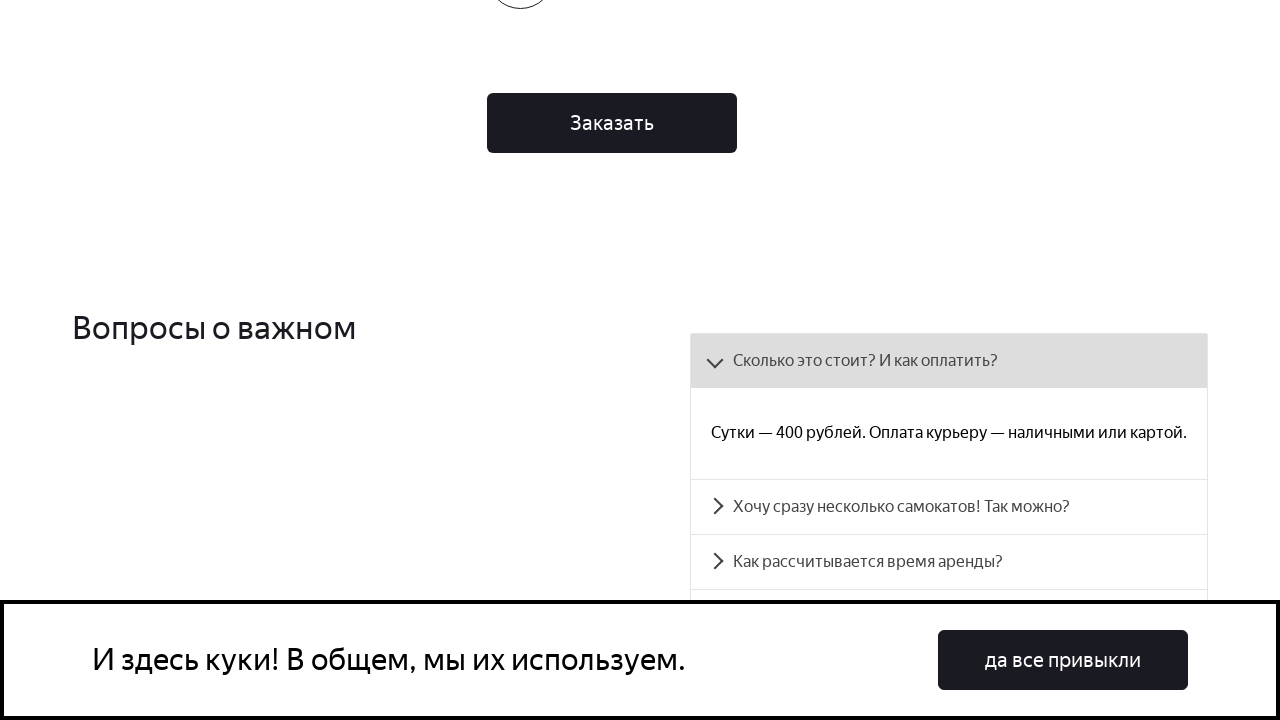

Verified question text matches for FAQ item 0
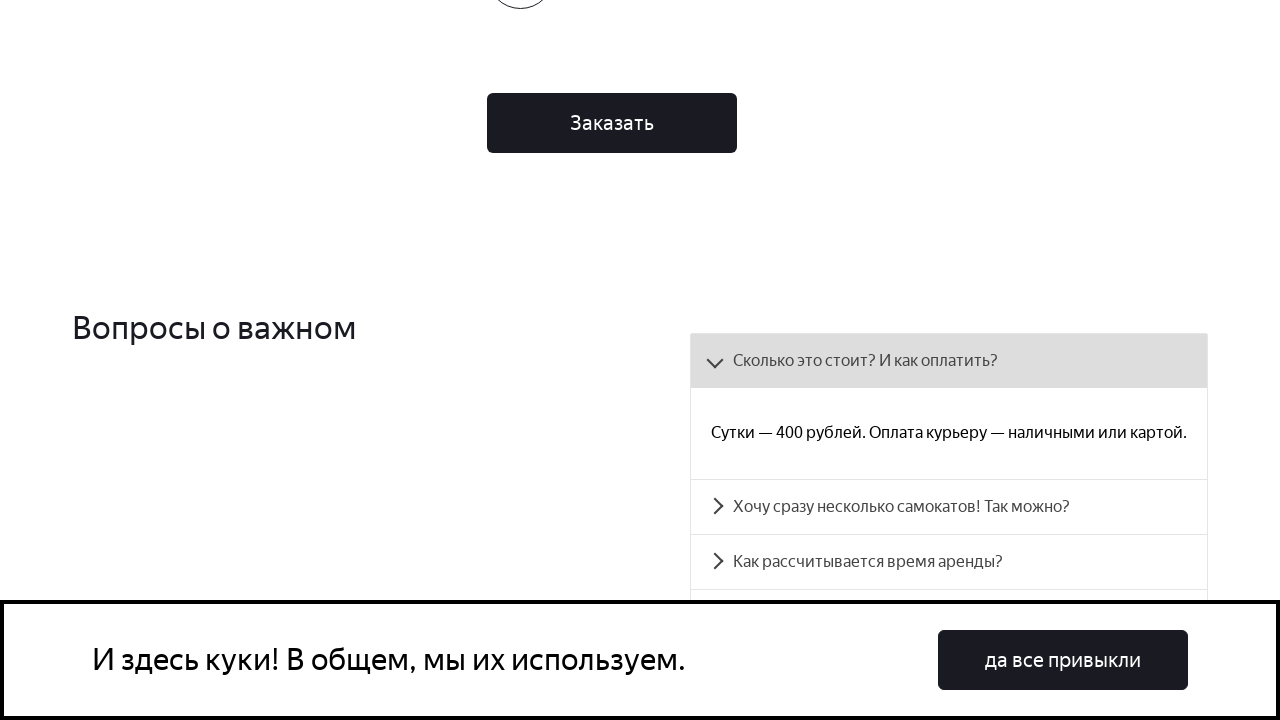

Scrolled accordion heading 1 into view
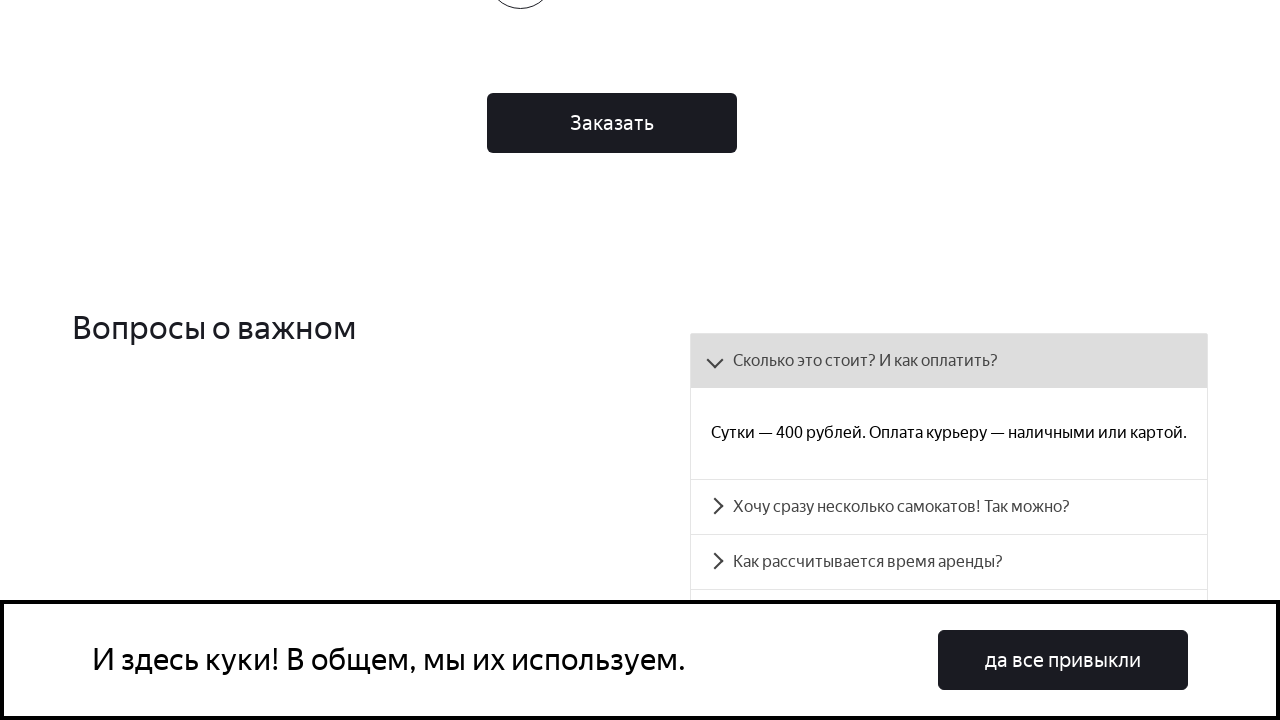

Clicked accordion heading 1 to expand at (949, 507) on #accordion__heading-1
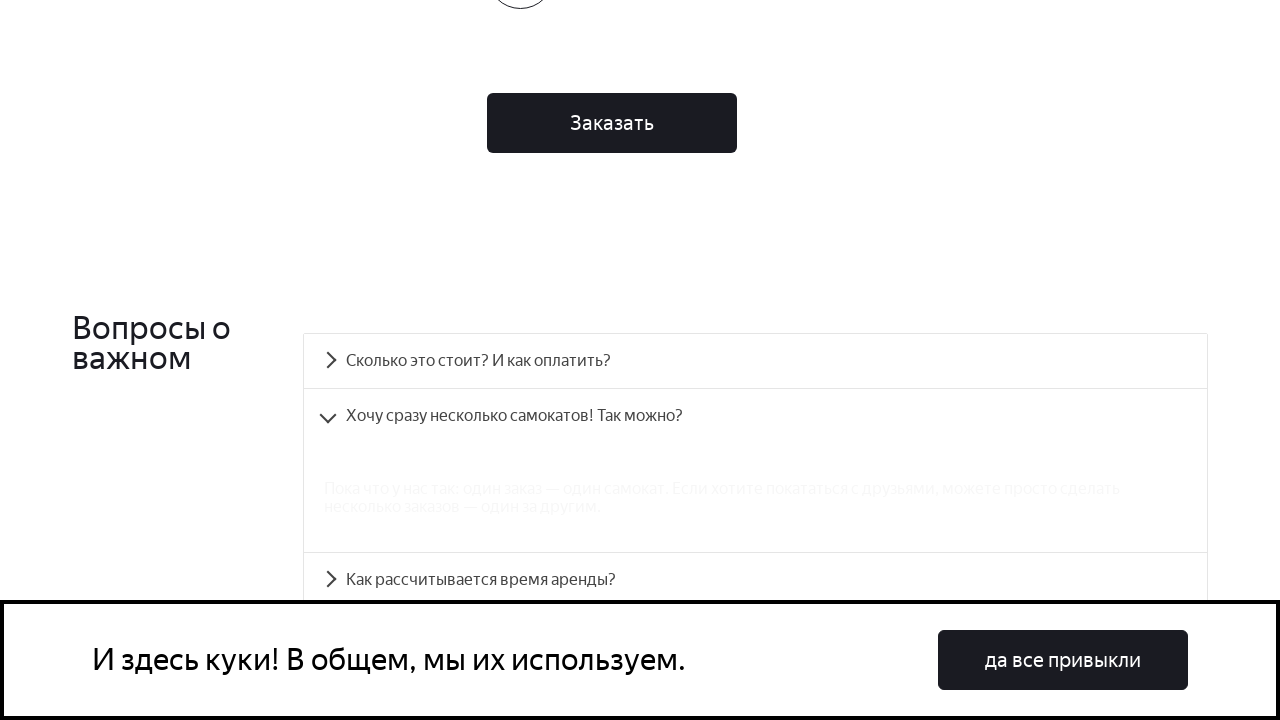

Accordion panel 1 became visible
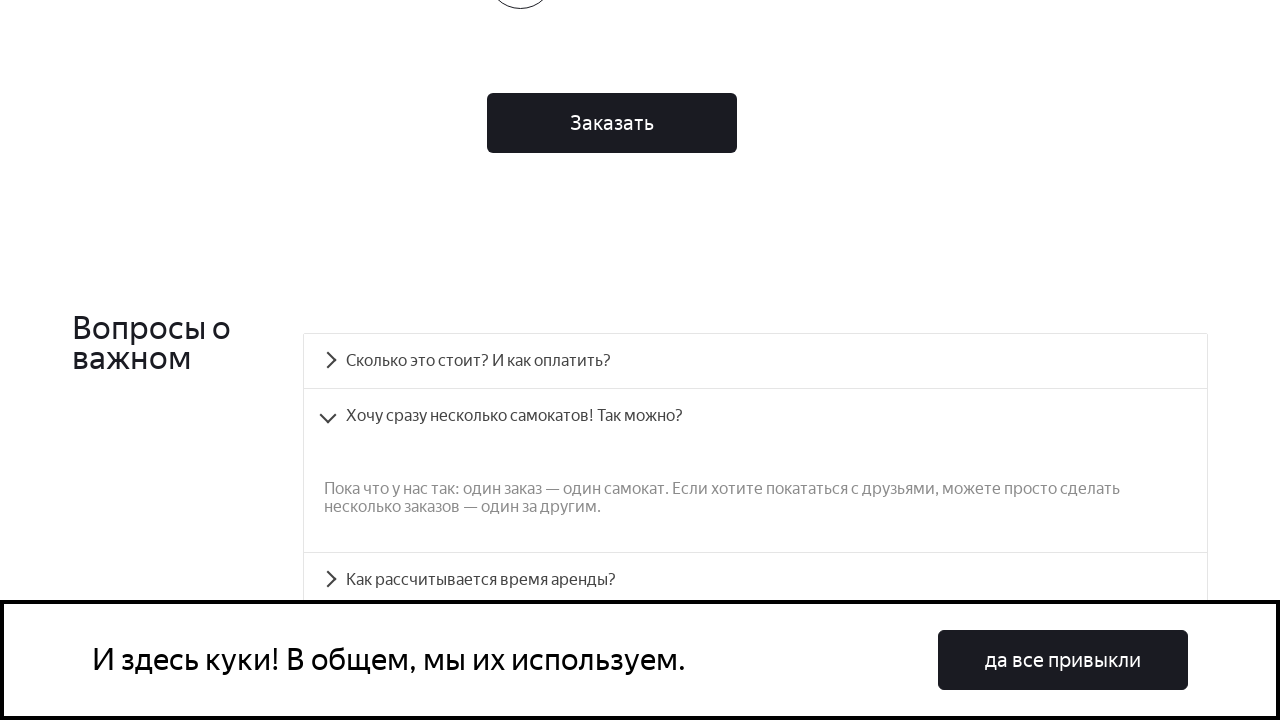

Retrieved question text for FAQ item 1
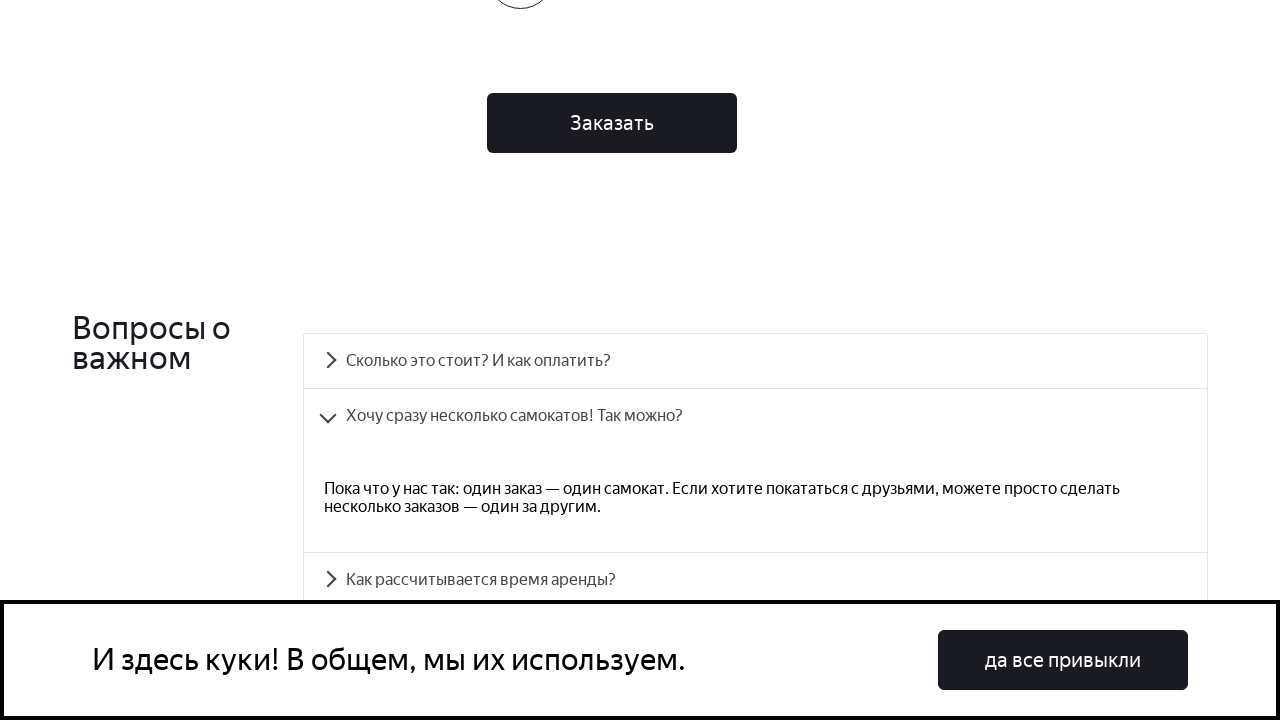

Retrieved answer text for FAQ item 1
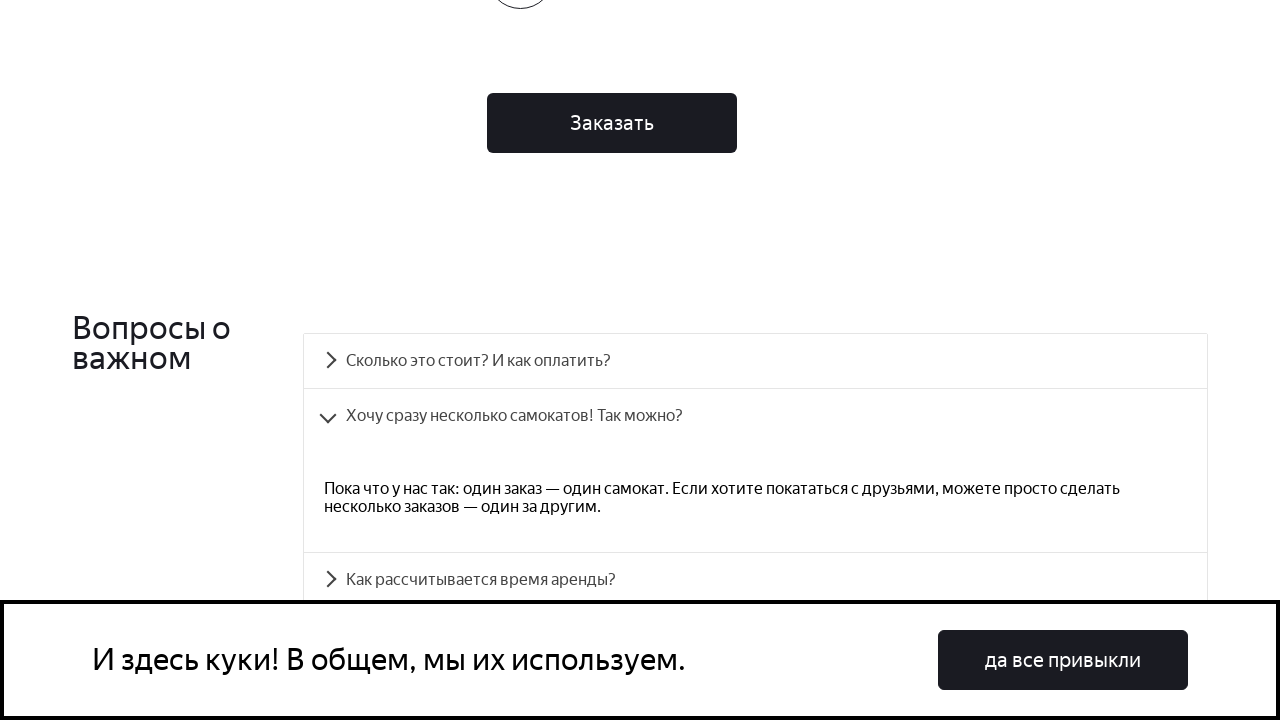

Verified answer text matches for FAQ item 1
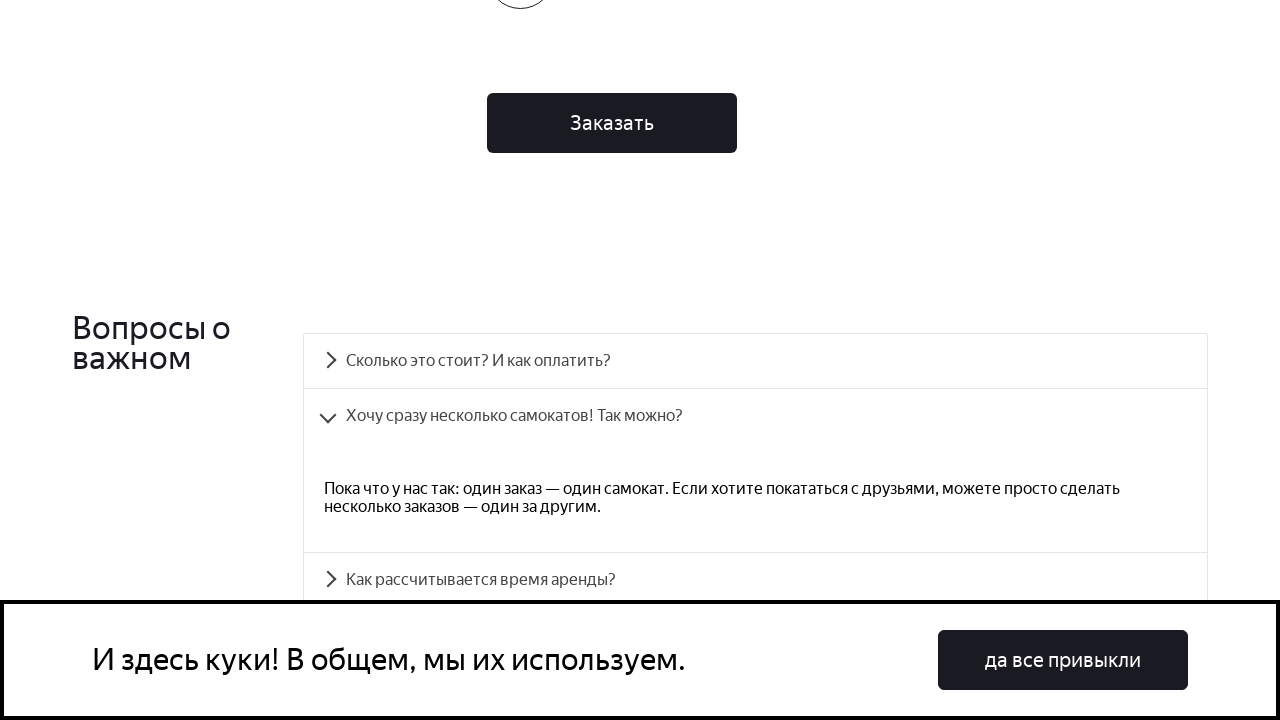

Verified question text matches for FAQ item 1
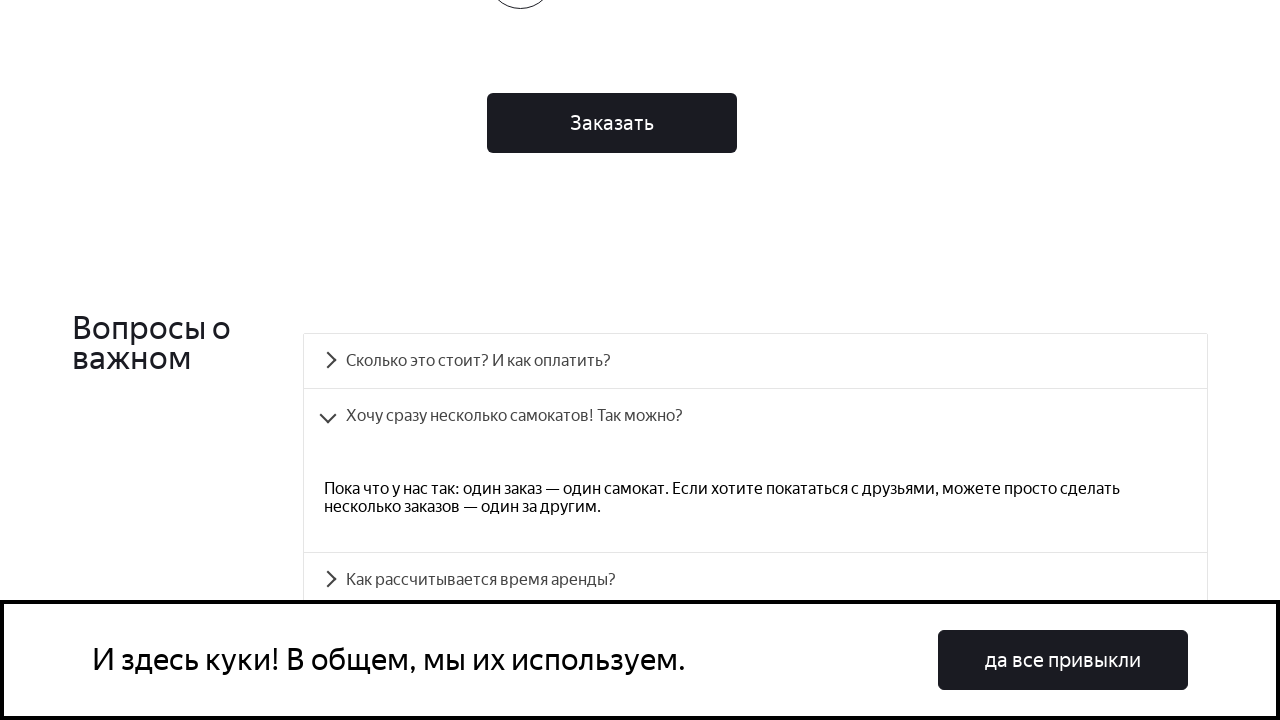

Scrolled accordion heading 2 into view
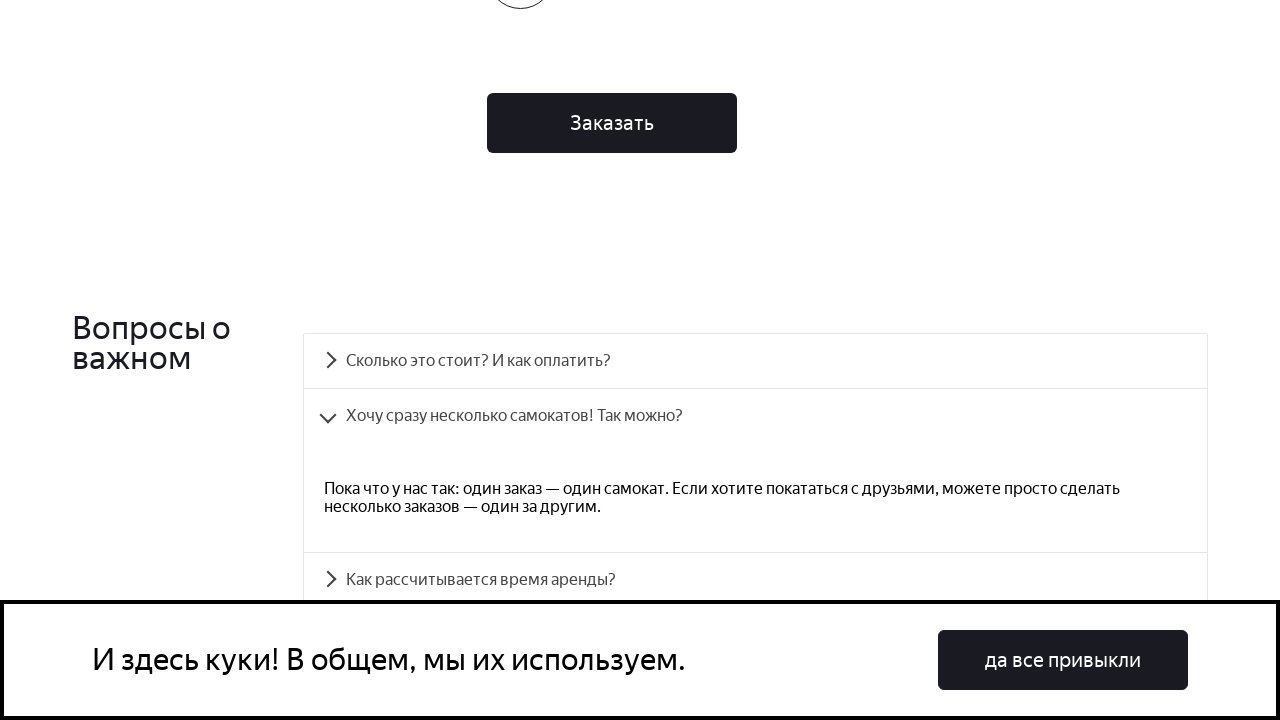

Clicked accordion heading 2 to expand at (755, 580) on #accordion__heading-2
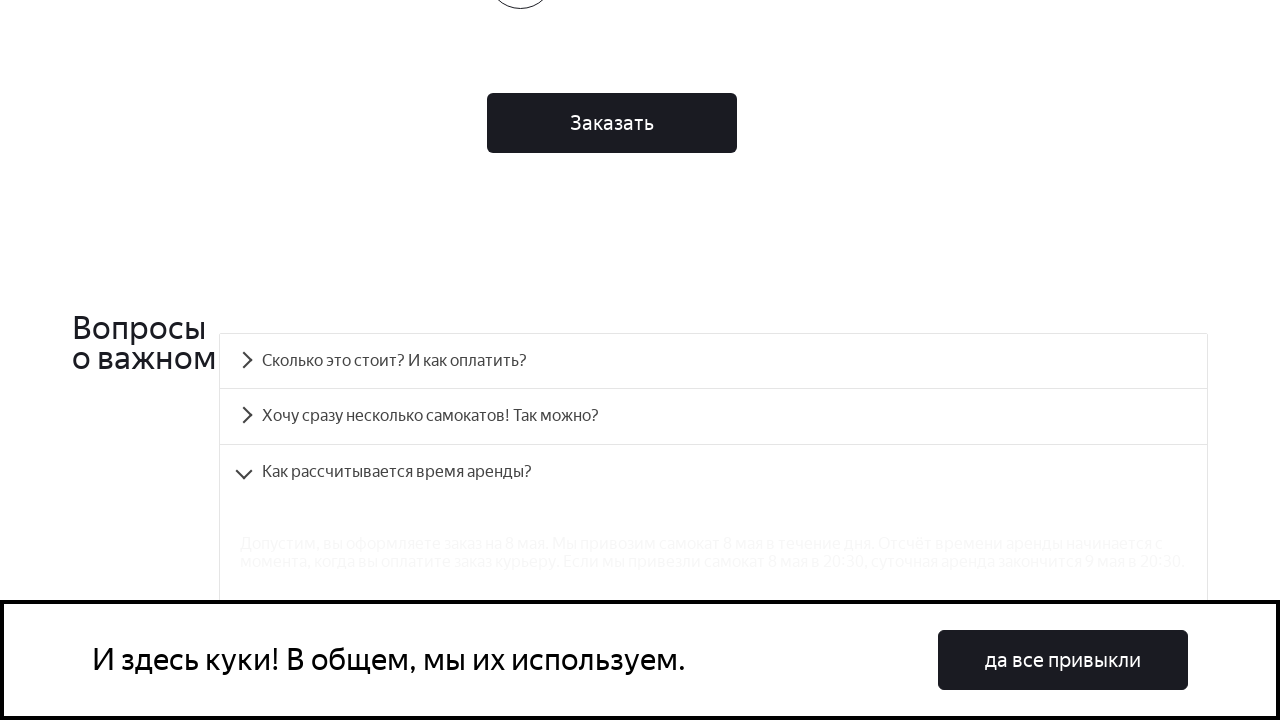

Accordion panel 2 became visible
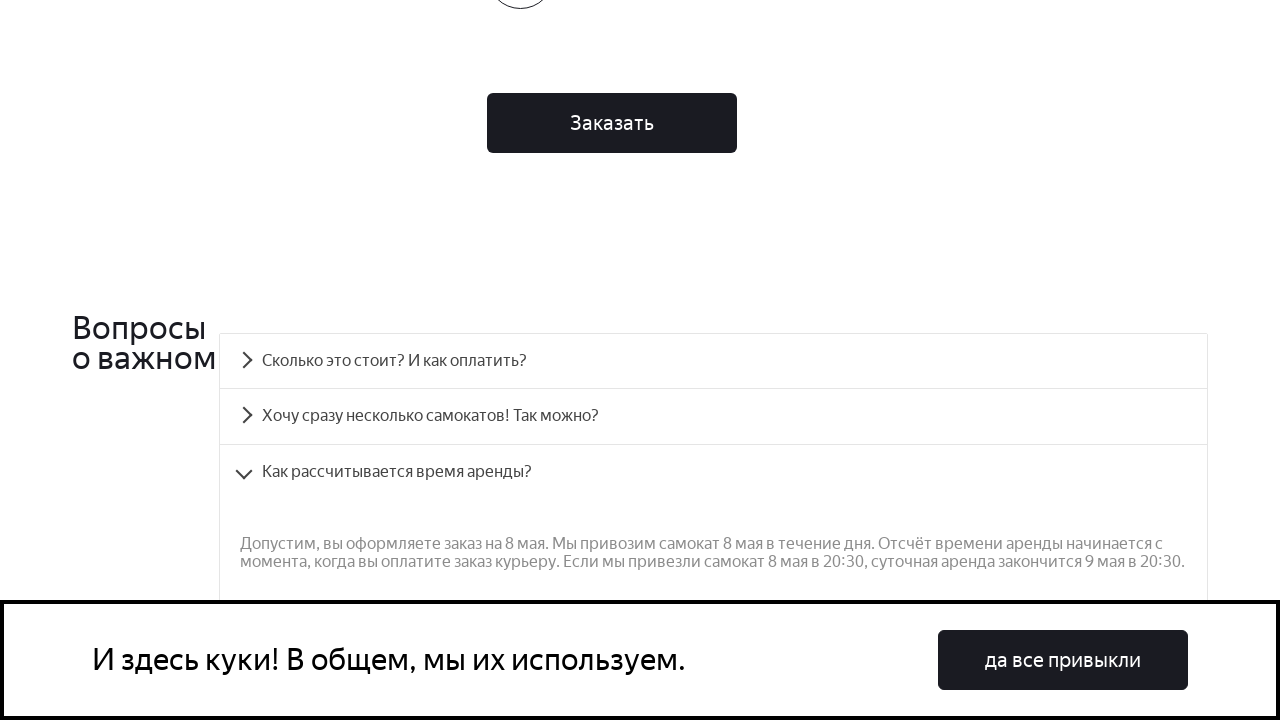

Retrieved question text for FAQ item 2
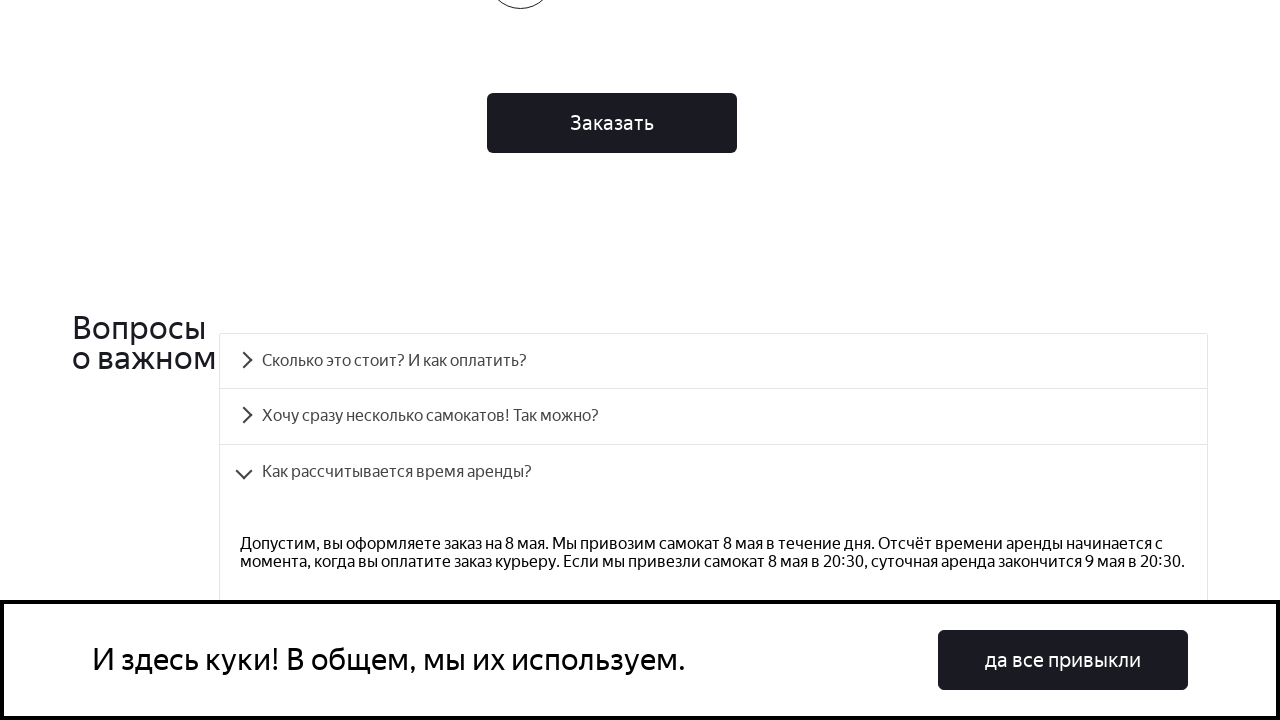

Retrieved answer text for FAQ item 2
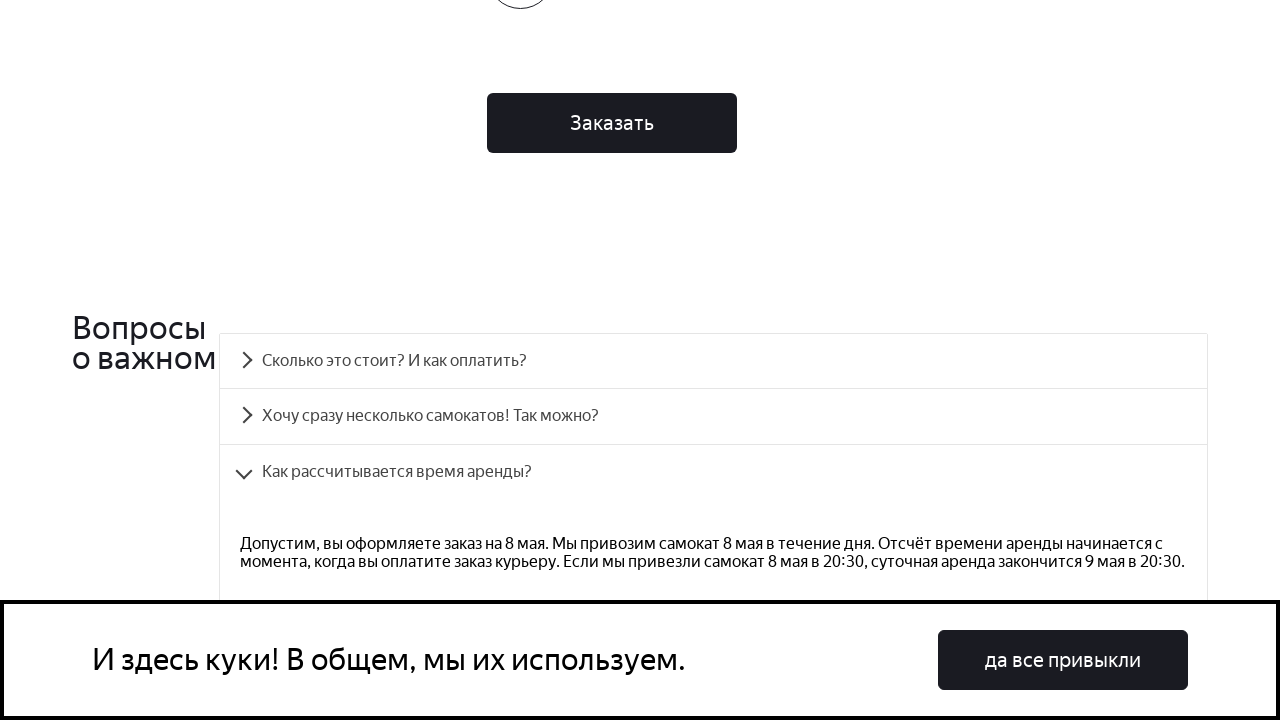

Verified answer text matches for FAQ item 2
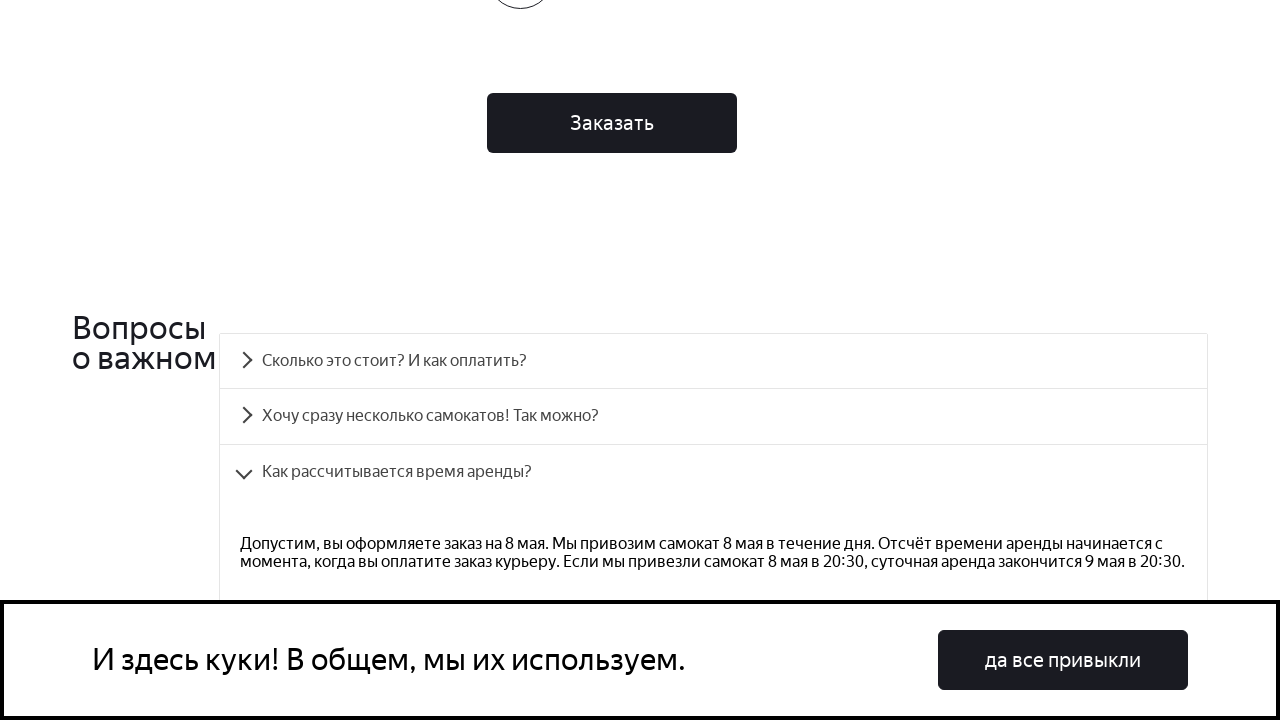

Verified question text matches for FAQ item 2
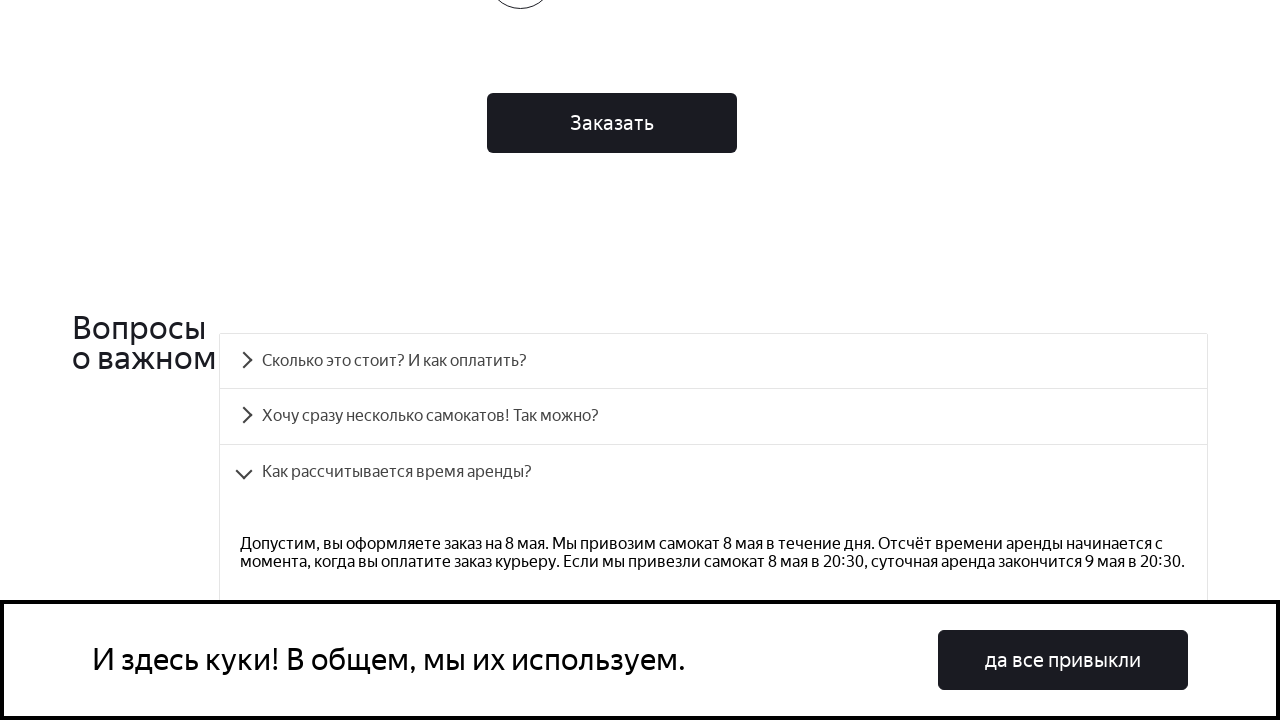

Scrolled accordion heading 3 into view
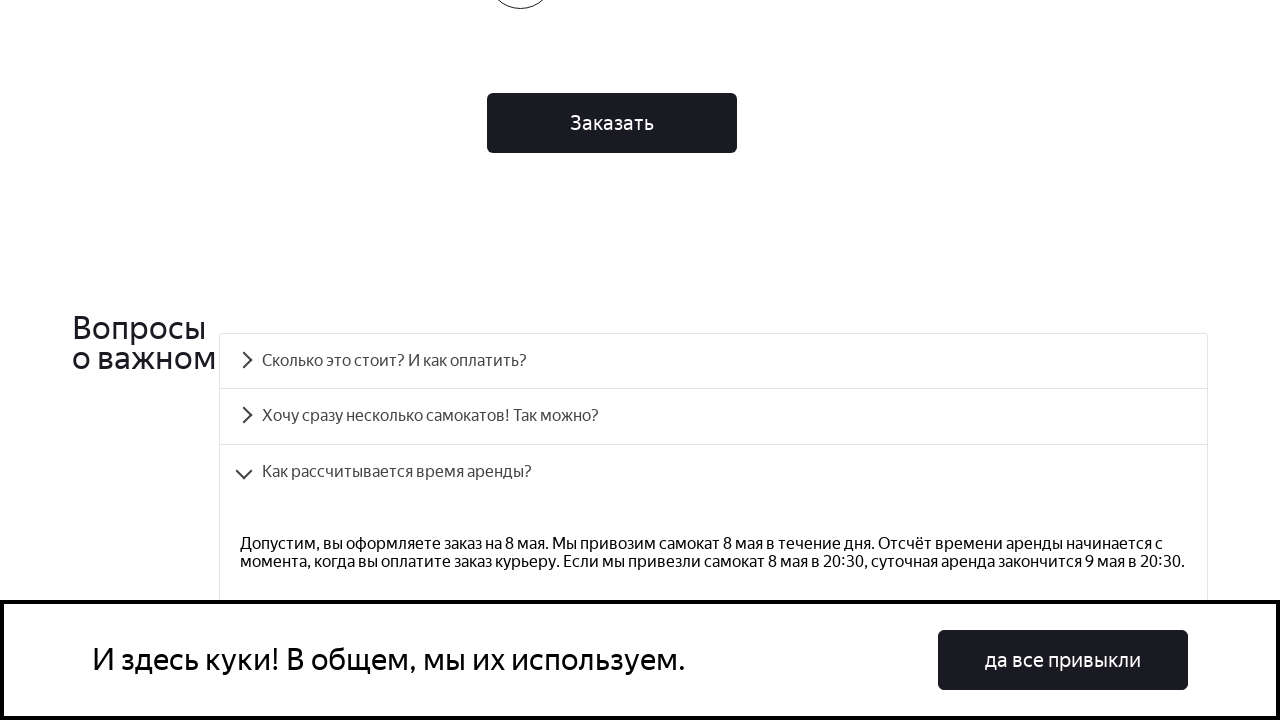

Clicked accordion heading 3 to expand at (714, 361) on #accordion__heading-3
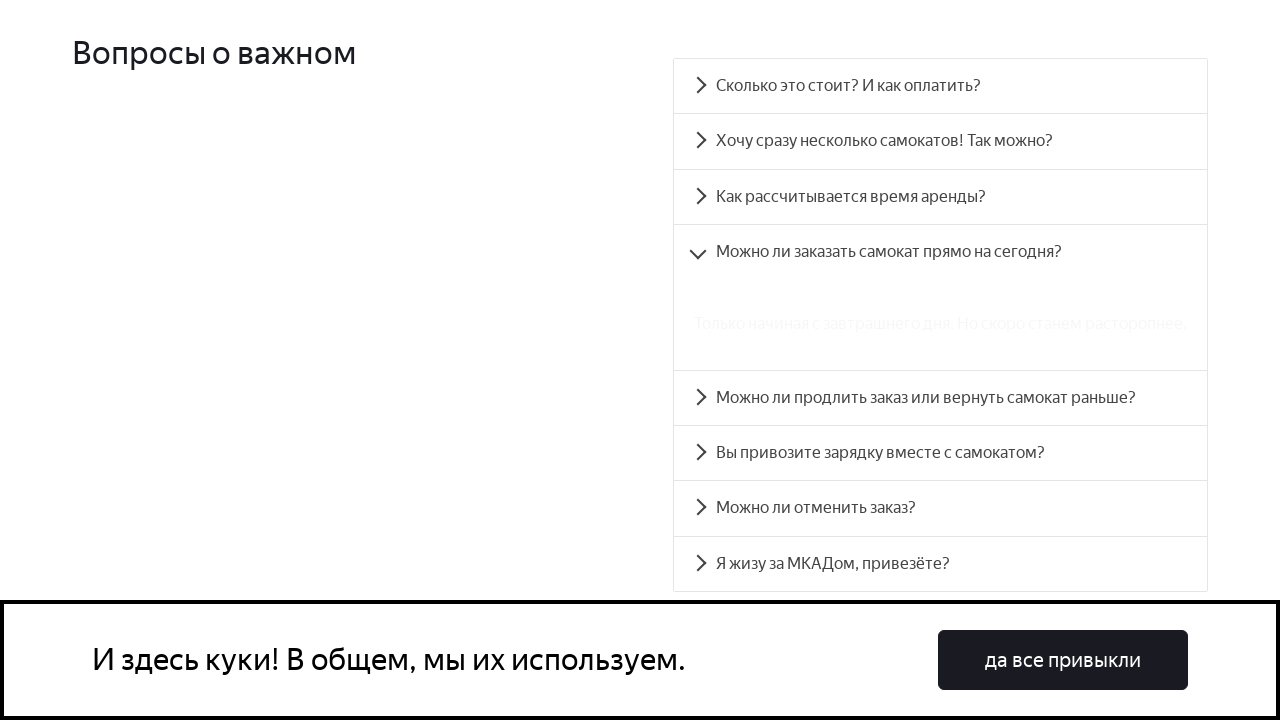

Accordion panel 3 became visible
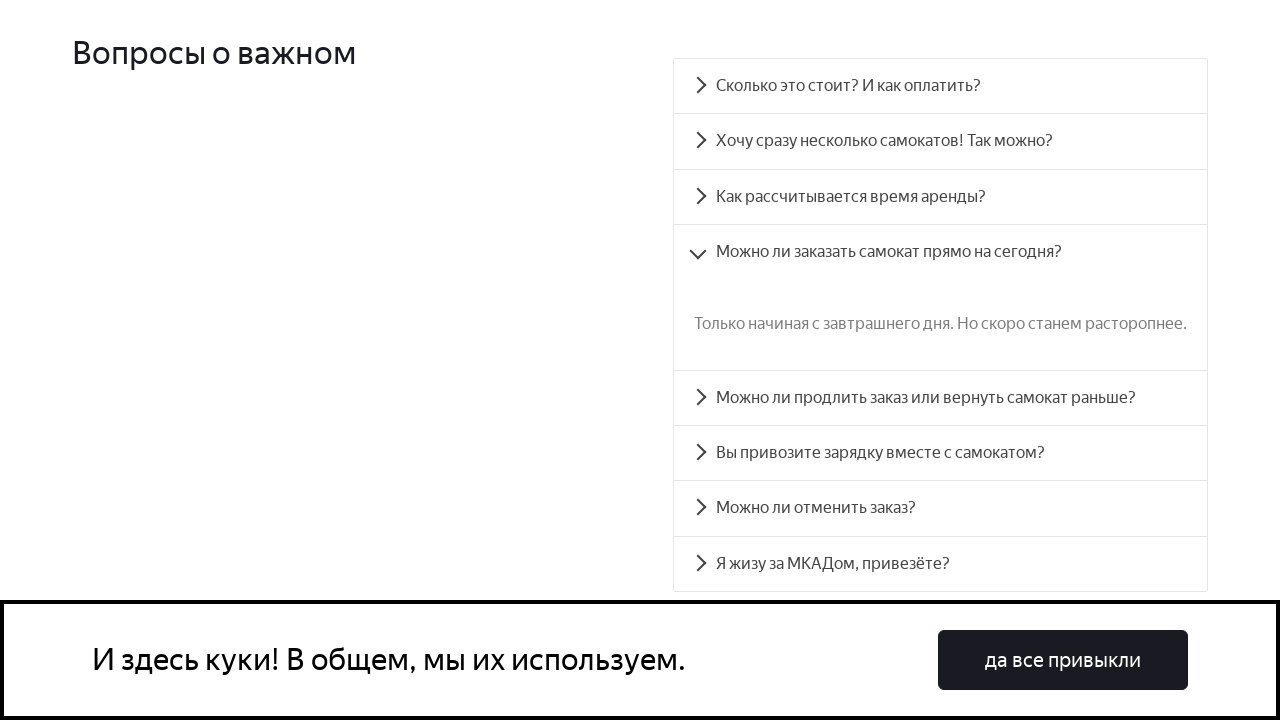

Retrieved question text for FAQ item 3
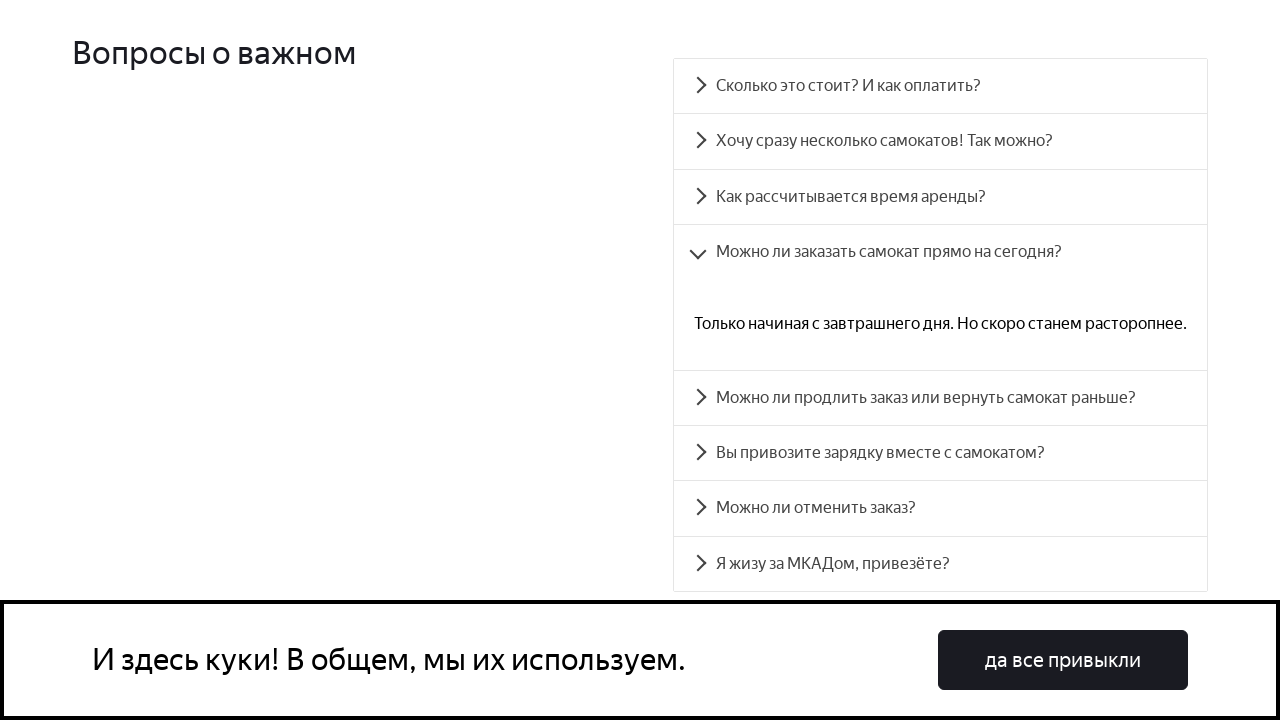

Retrieved answer text for FAQ item 3
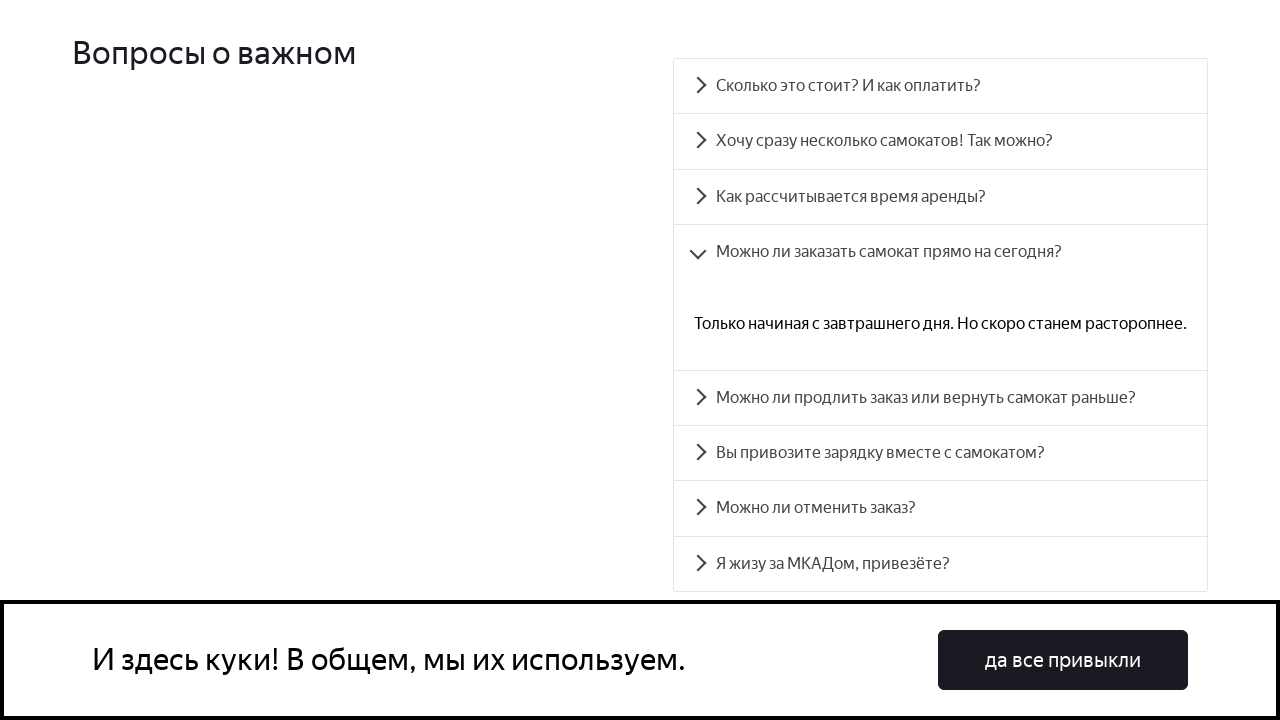

Verified answer text matches for FAQ item 3
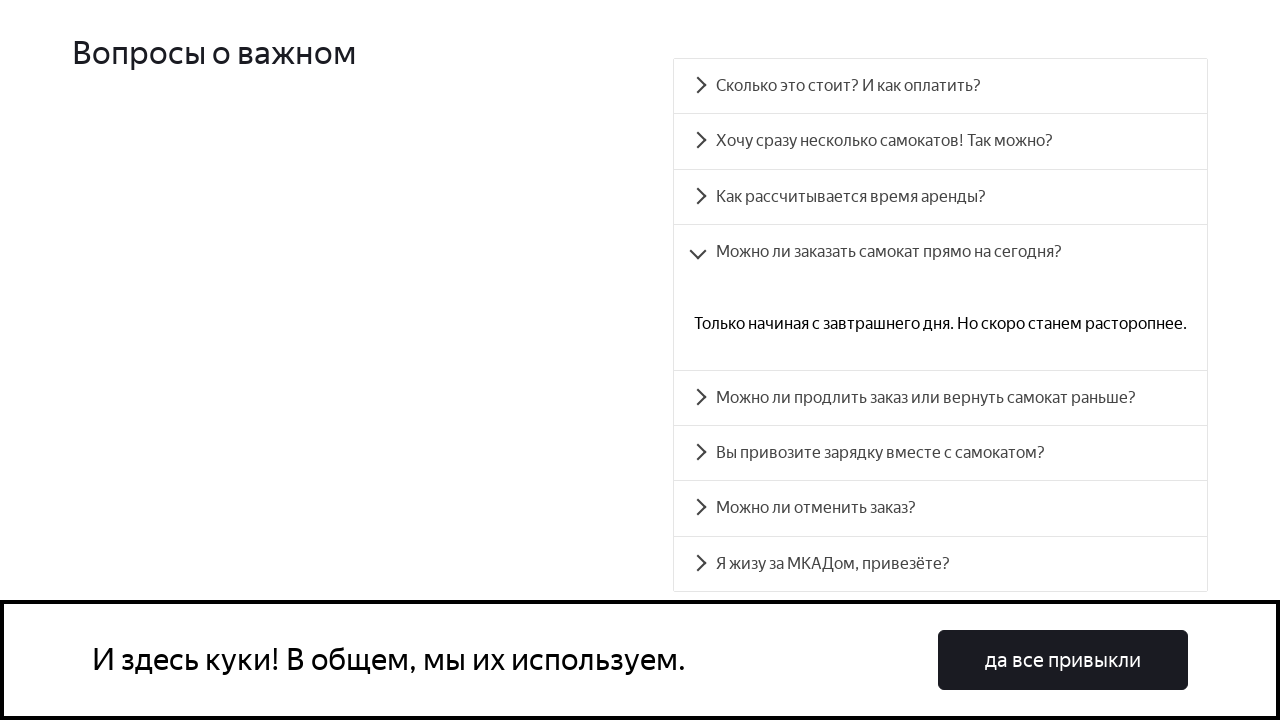

Verified question text matches for FAQ item 3
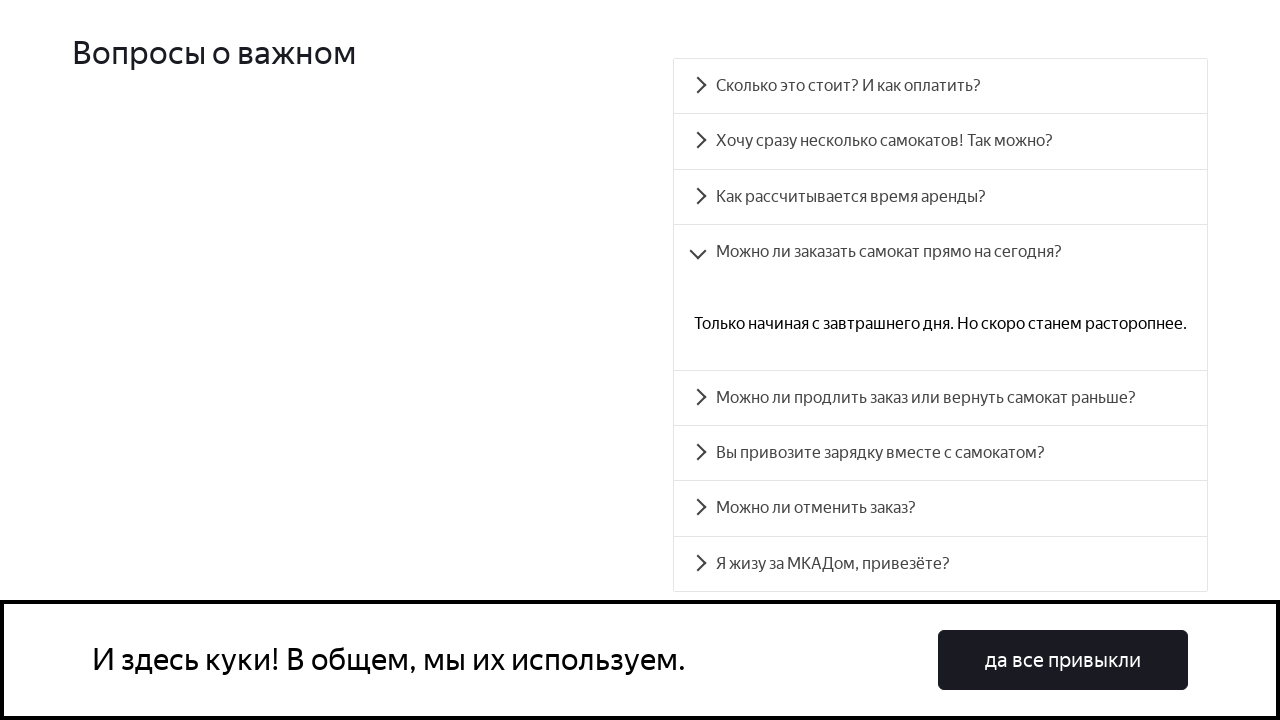

Scrolled accordion heading 4 into view
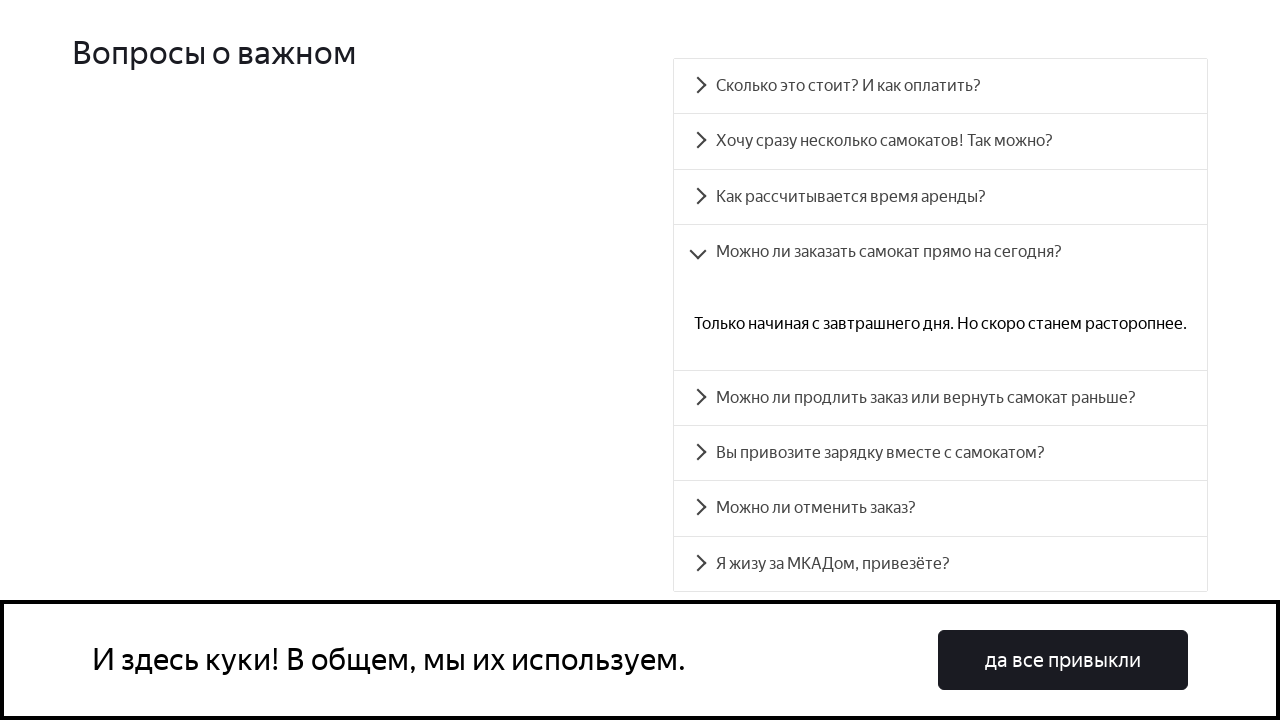

Clicked accordion heading 4 to expand at (940, 398) on #accordion__heading-4
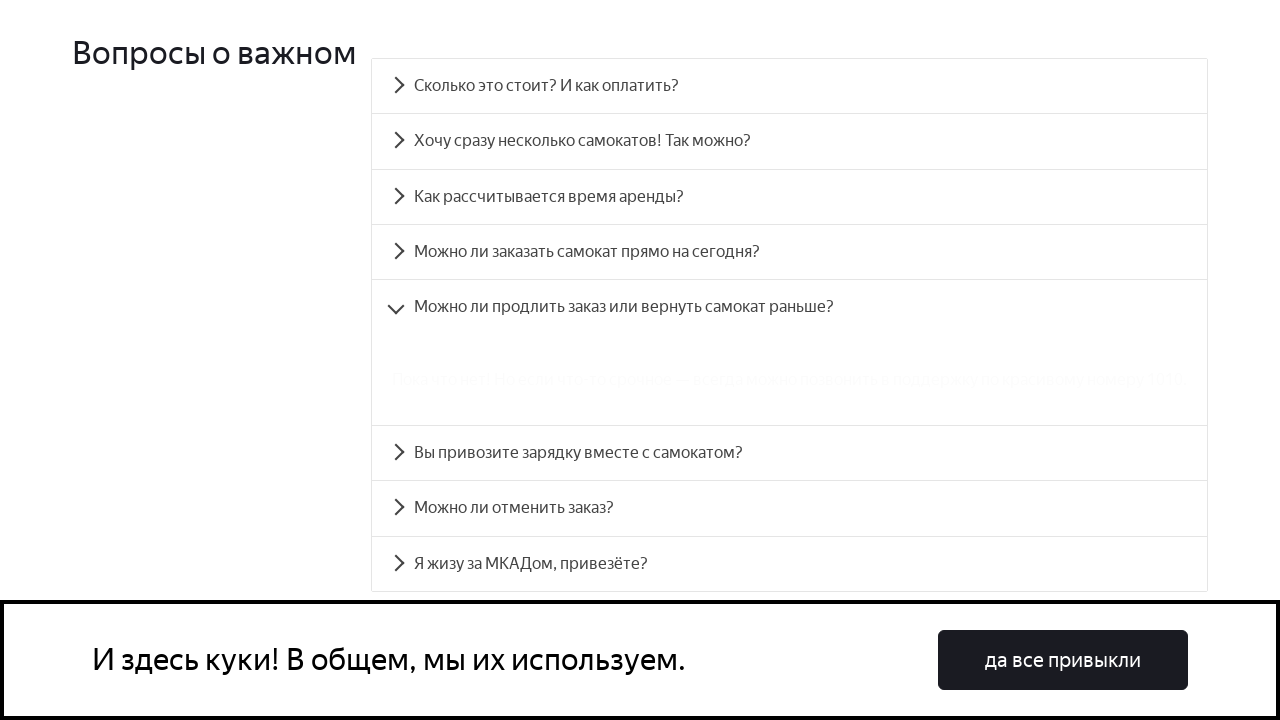

Accordion panel 4 became visible
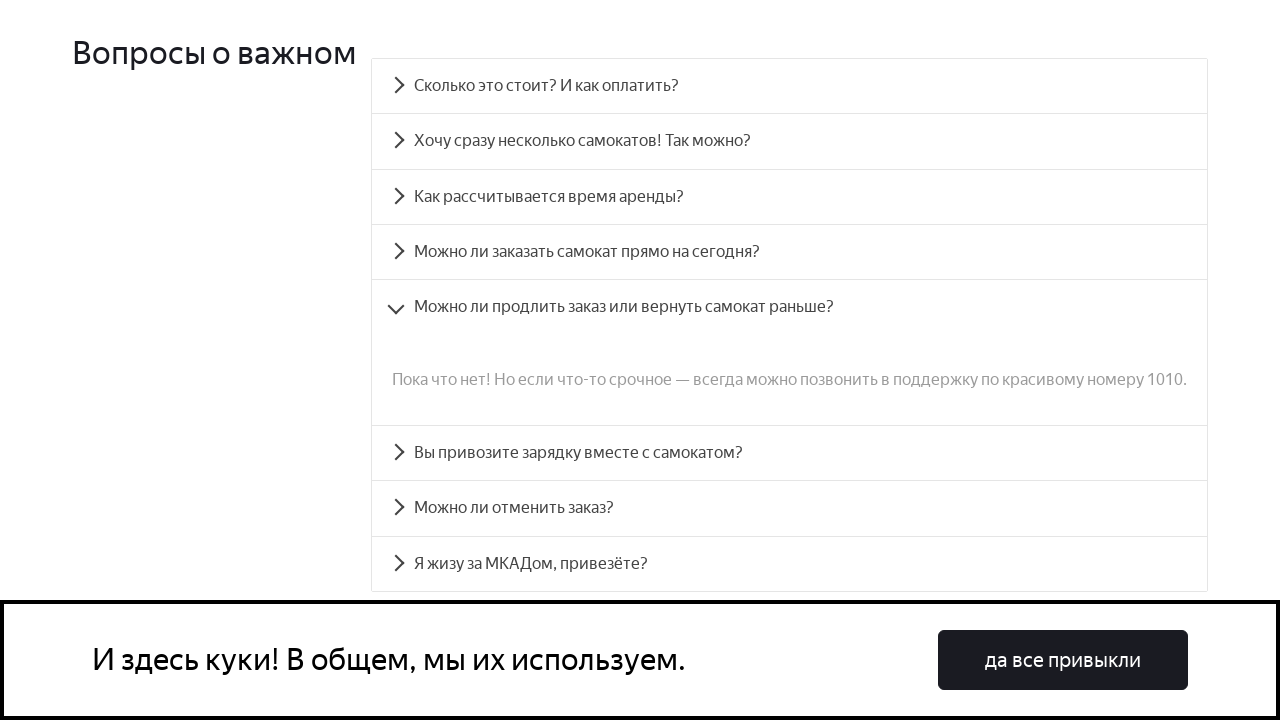

Retrieved question text for FAQ item 4
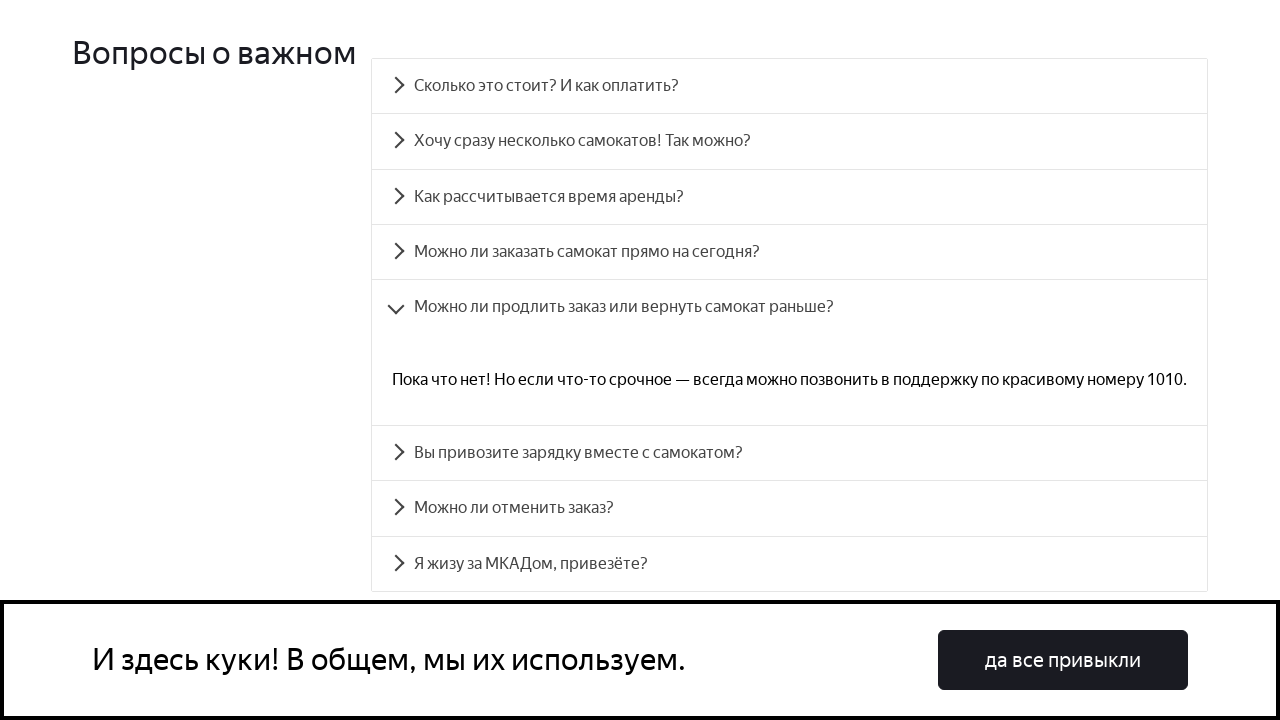

Retrieved answer text for FAQ item 4
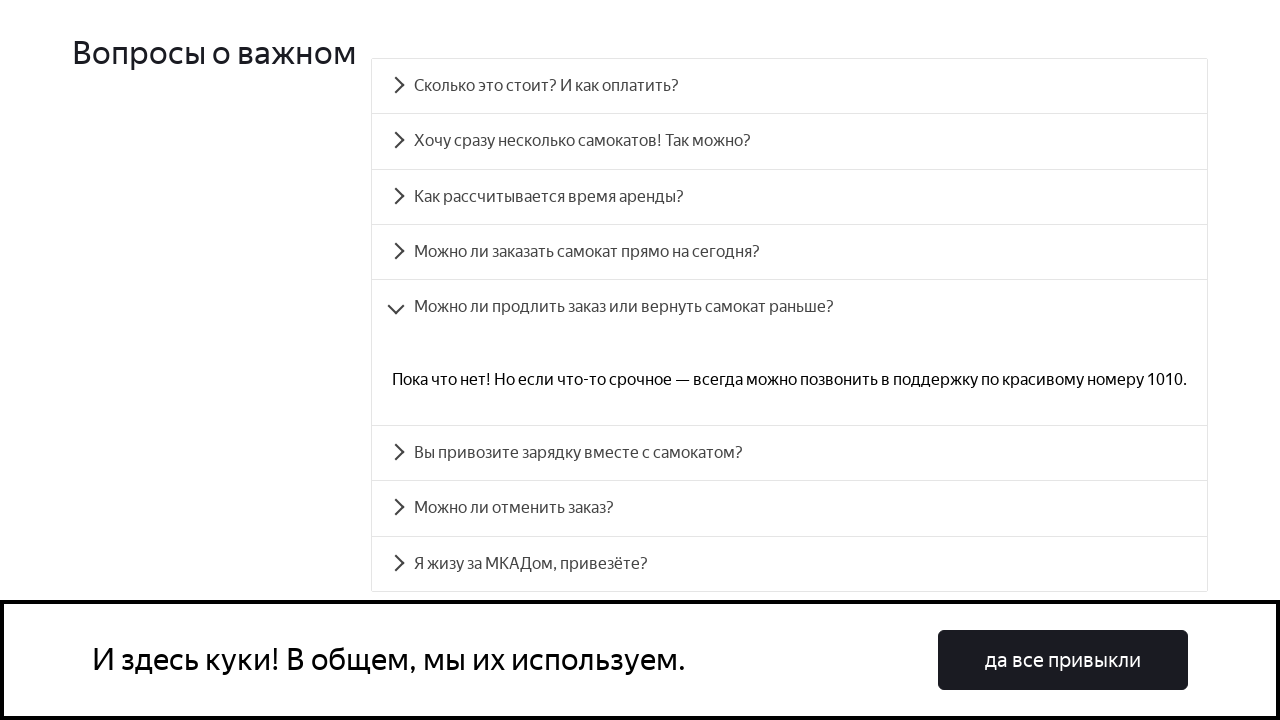

Verified answer text matches for FAQ item 4
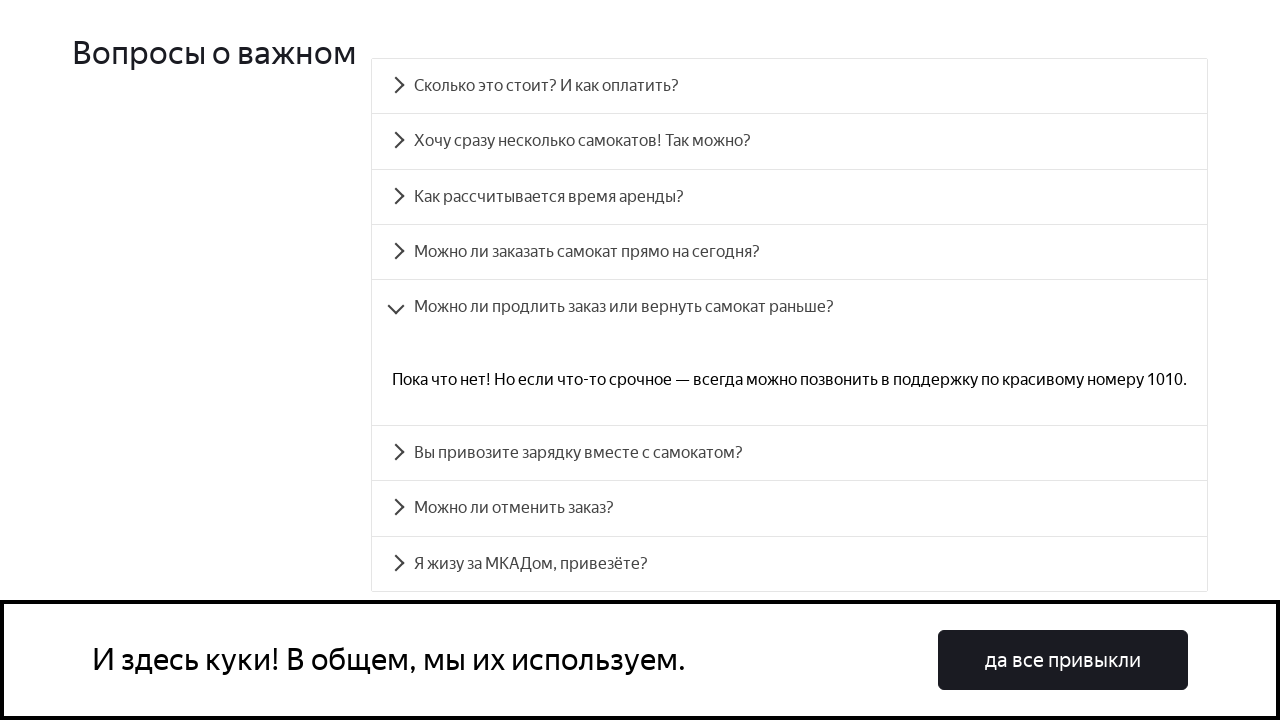

Verified question text matches for FAQ item 4
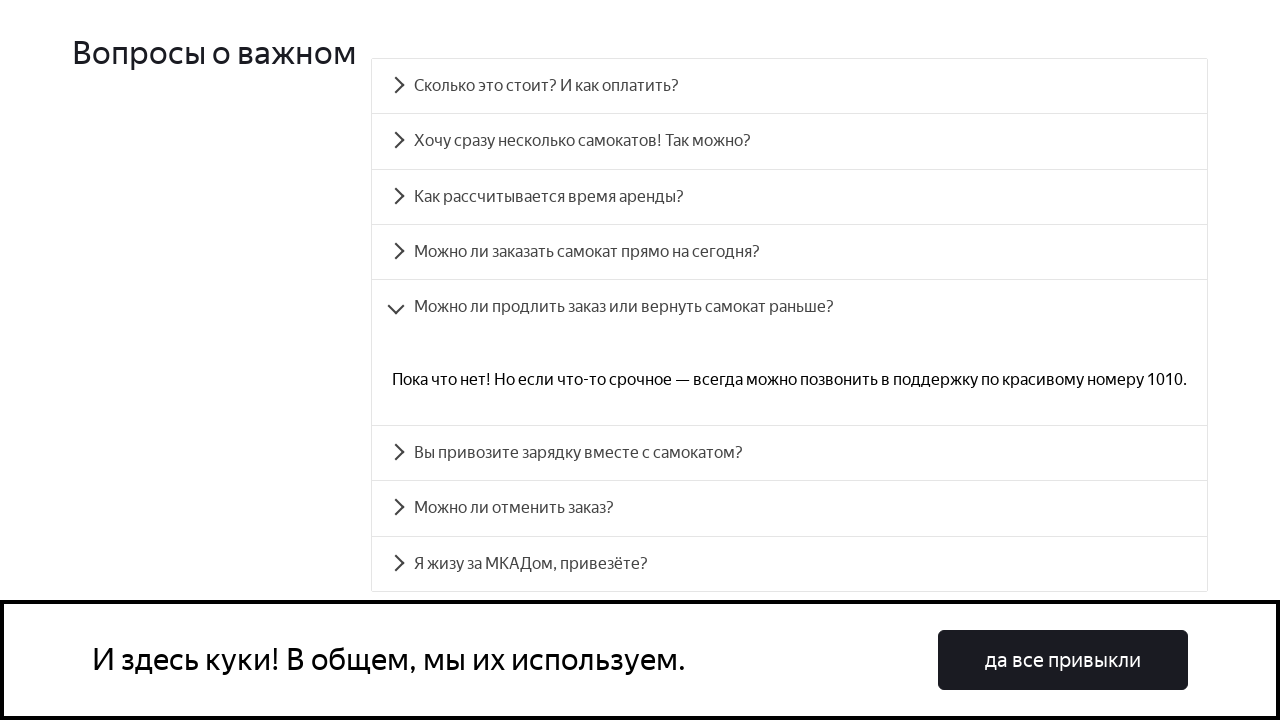

Scrolled accordion heading 5 into view
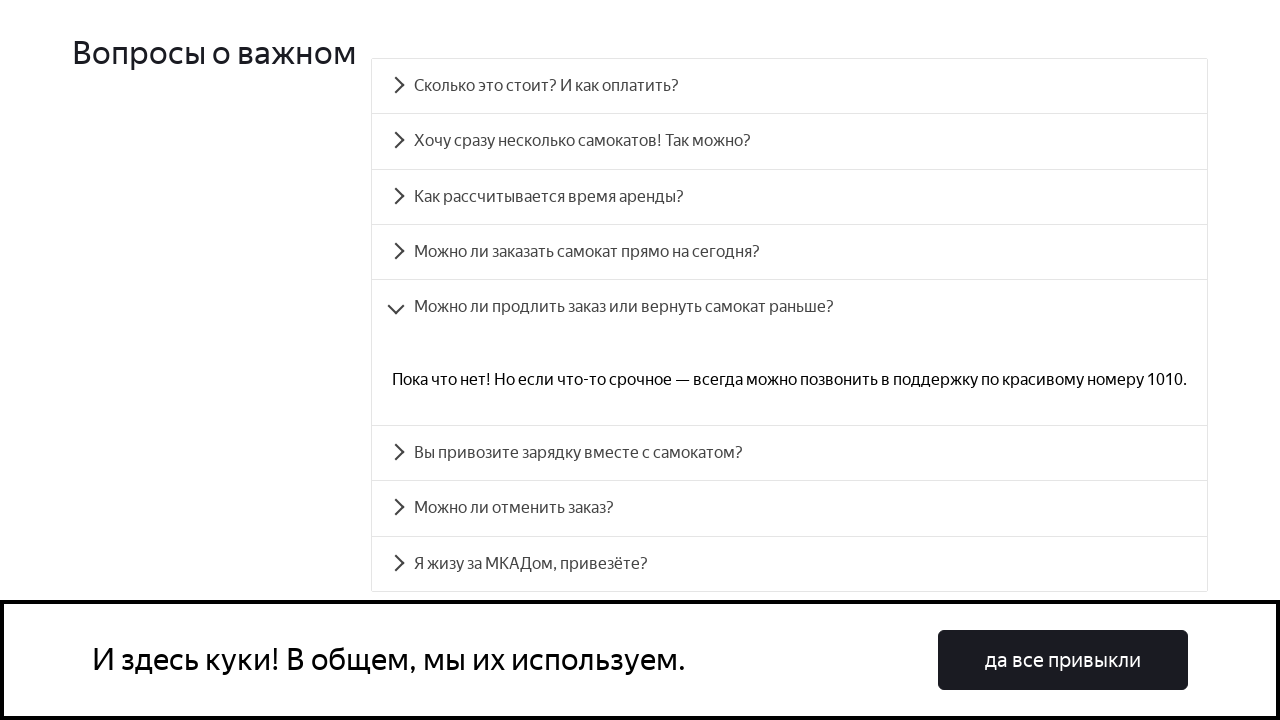

Clicked accordion heading 5 to expand at (790, 453) on #accordion__heading-5
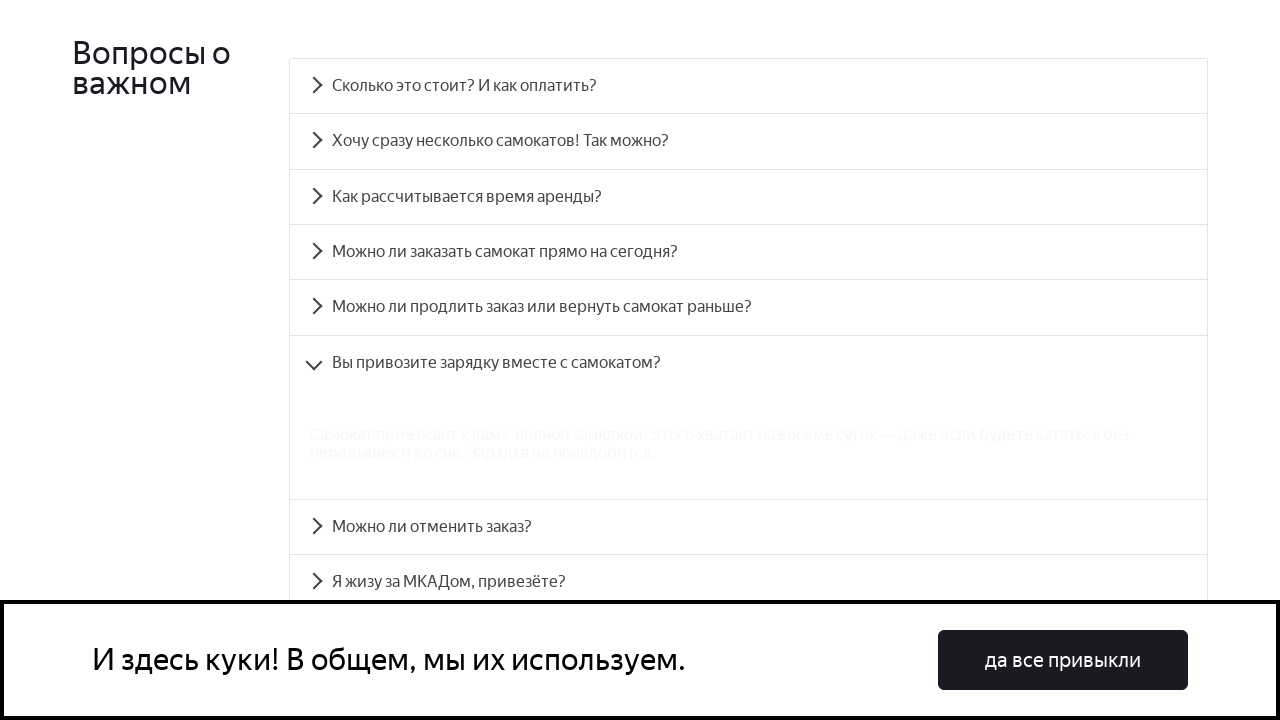

Accordion panel 5 became visible
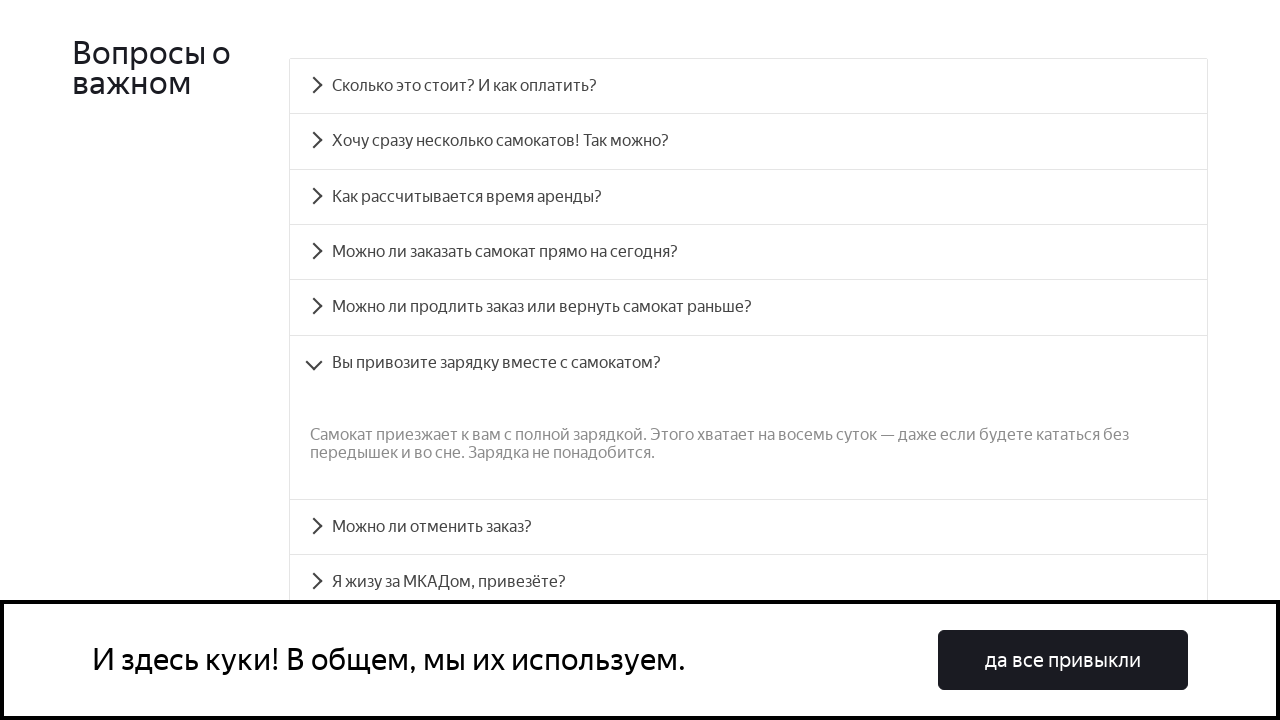

Retrieved question text for FAQ item 5
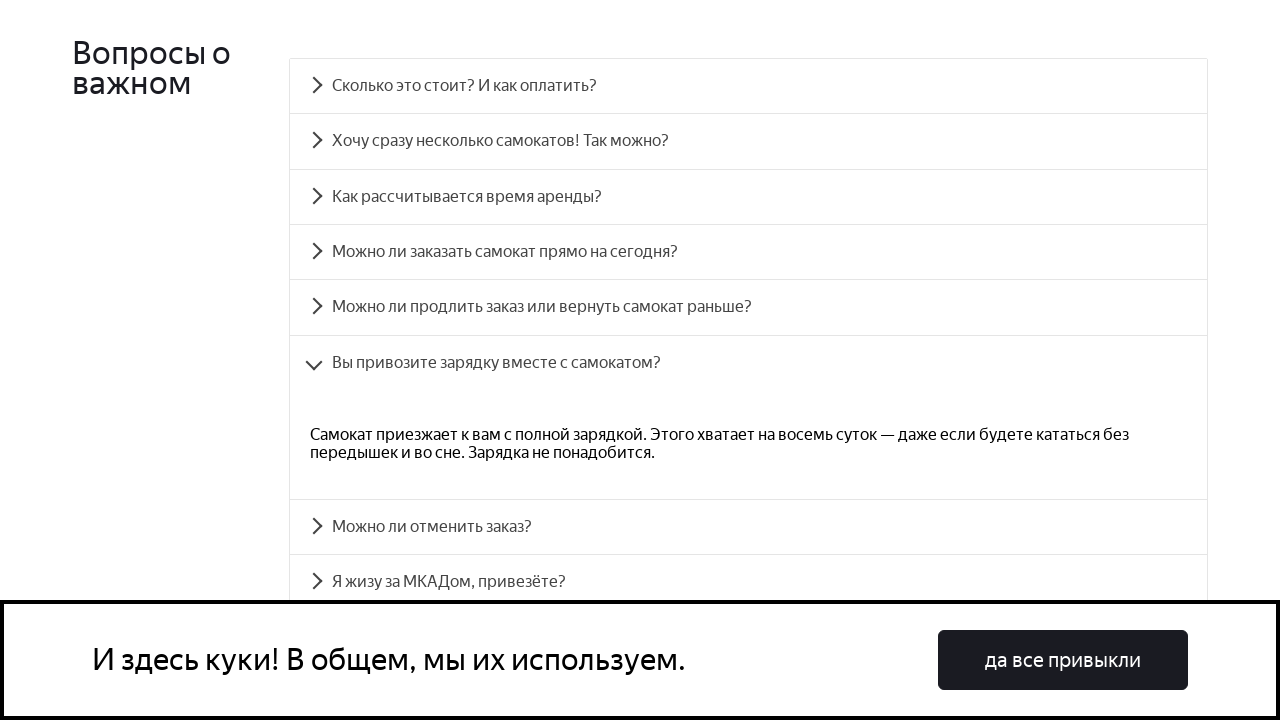

Retrieved answer text for FAQ item 5
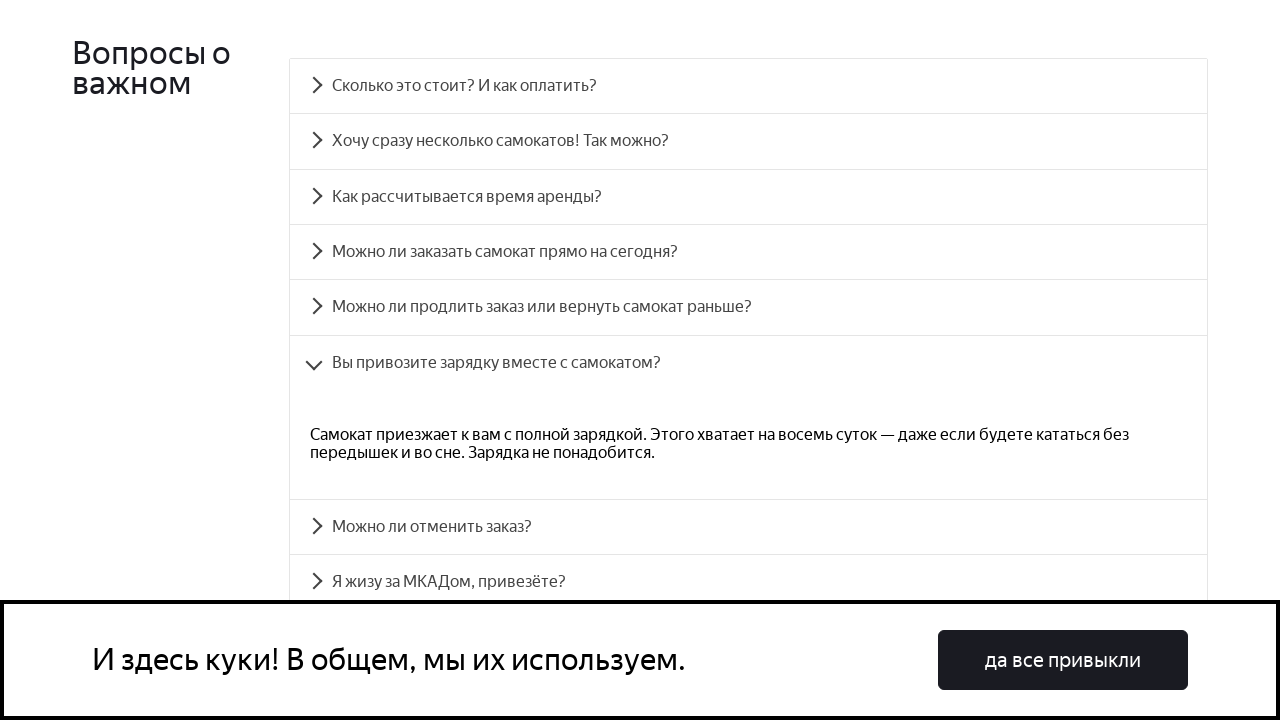

Verified answer text matches for FAQ item 5
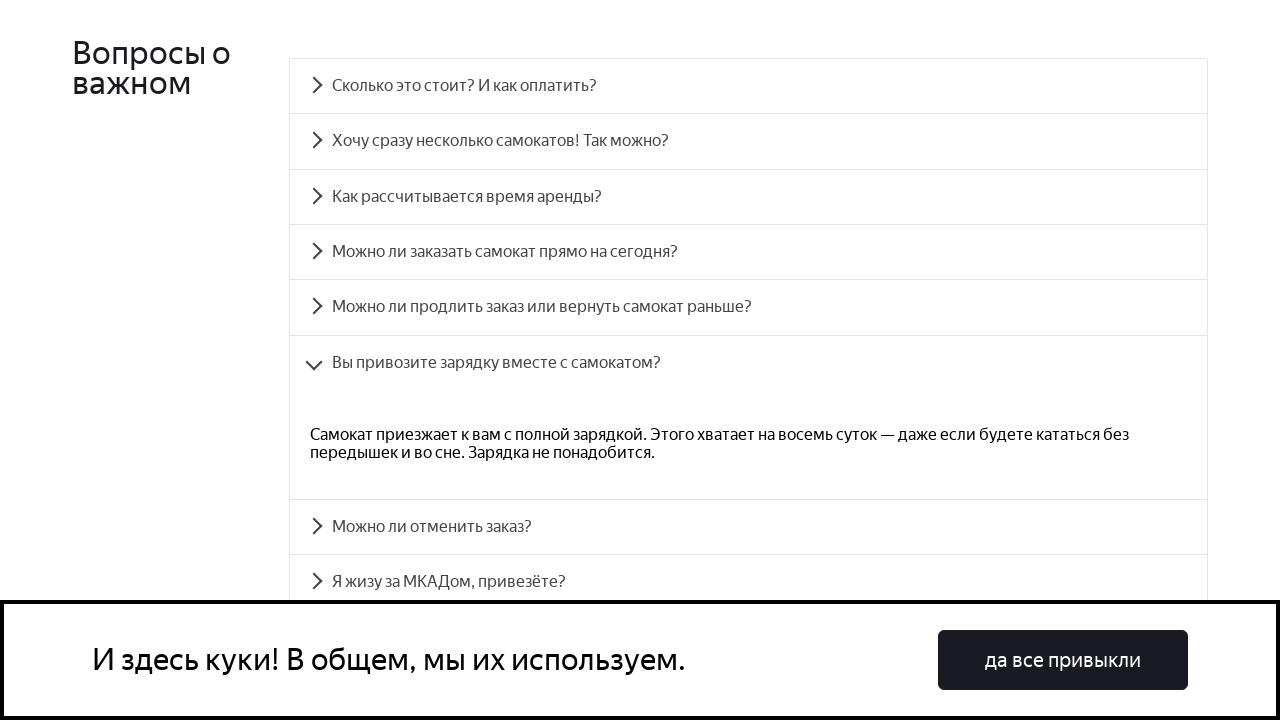

Verified question text matches for FAQ item 5
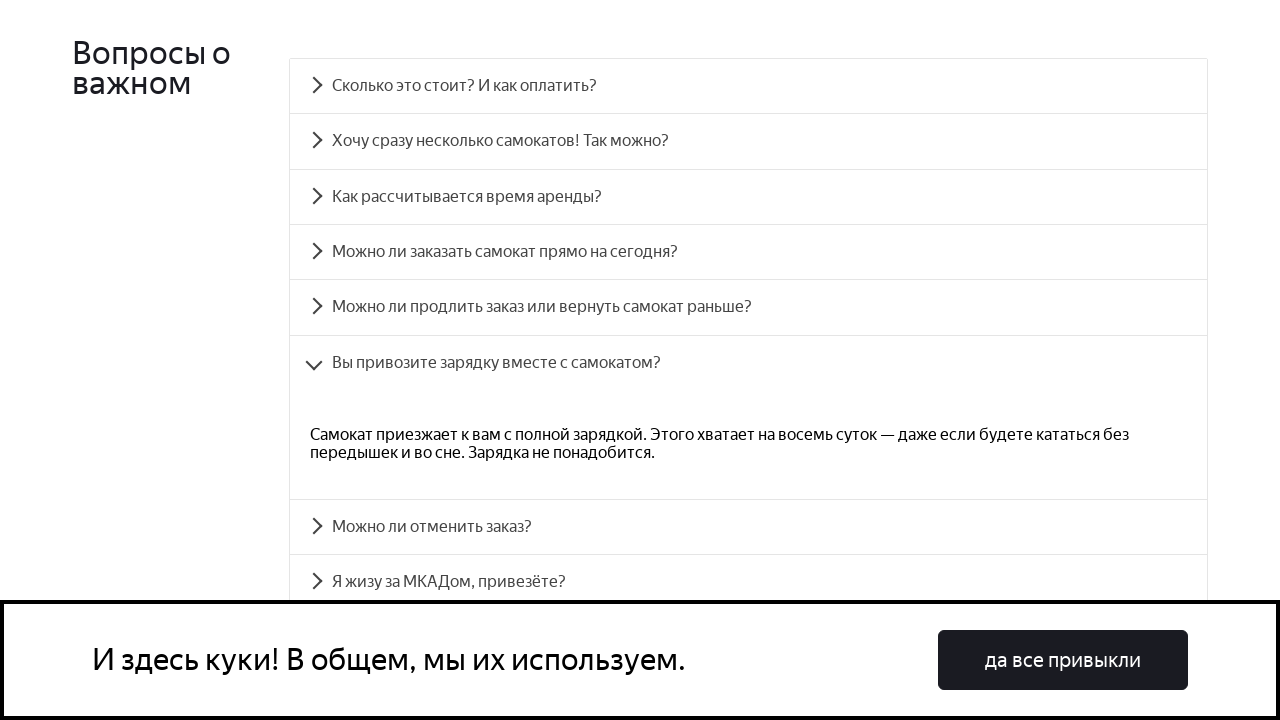

Scrolled accordion heading 6 into view
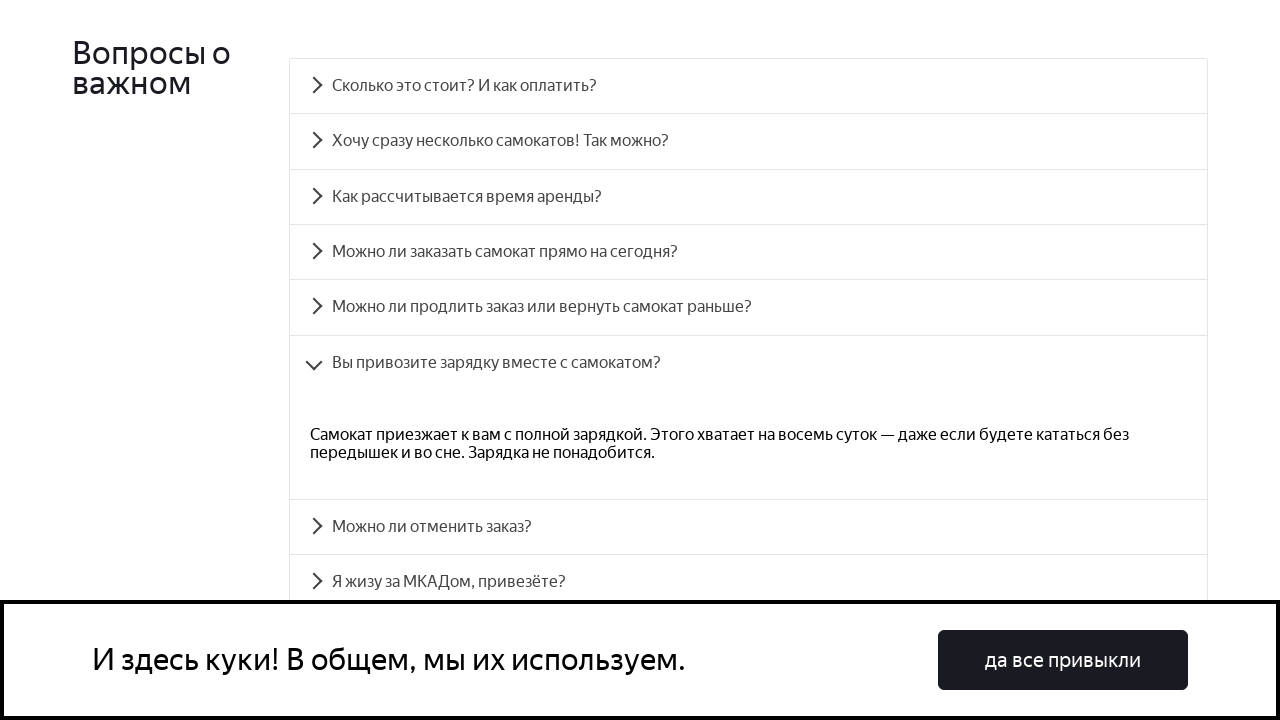

Clicked accordion heading 6 to expand at (748, 527) on #accordion__heading-6
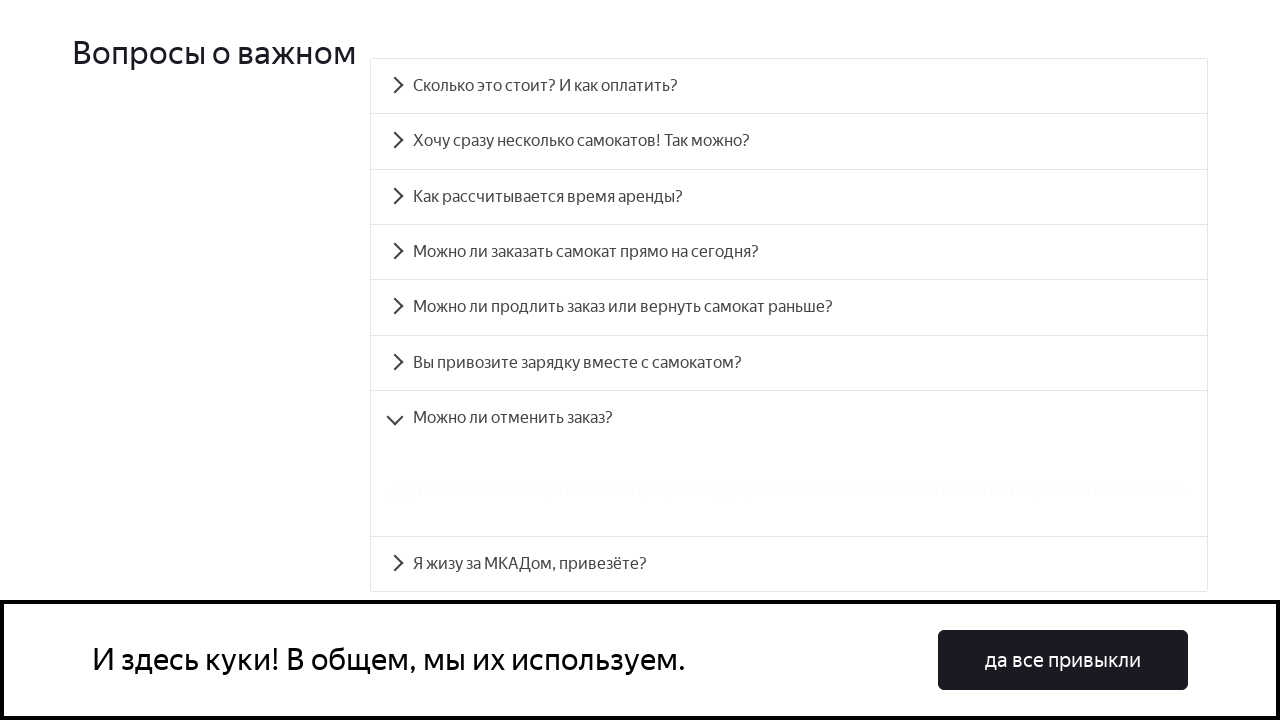

Accordion panel 6 became visible
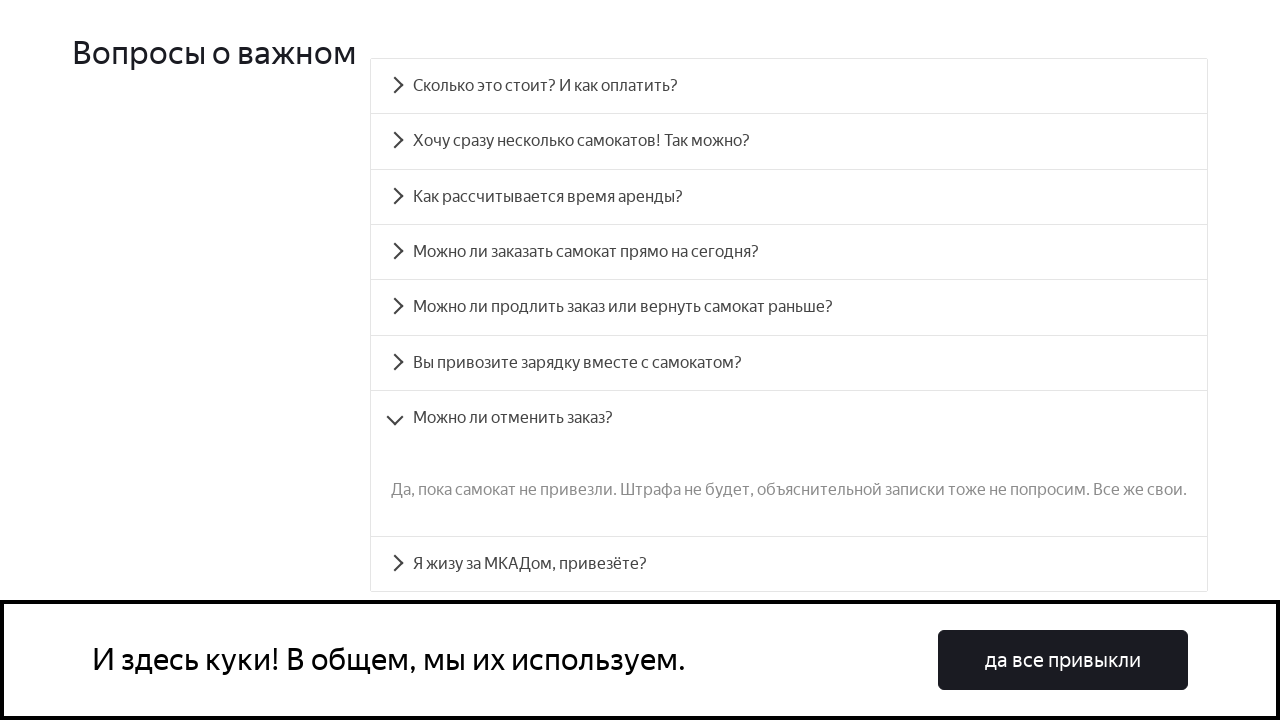

Retrieved question text for FAQ item 6
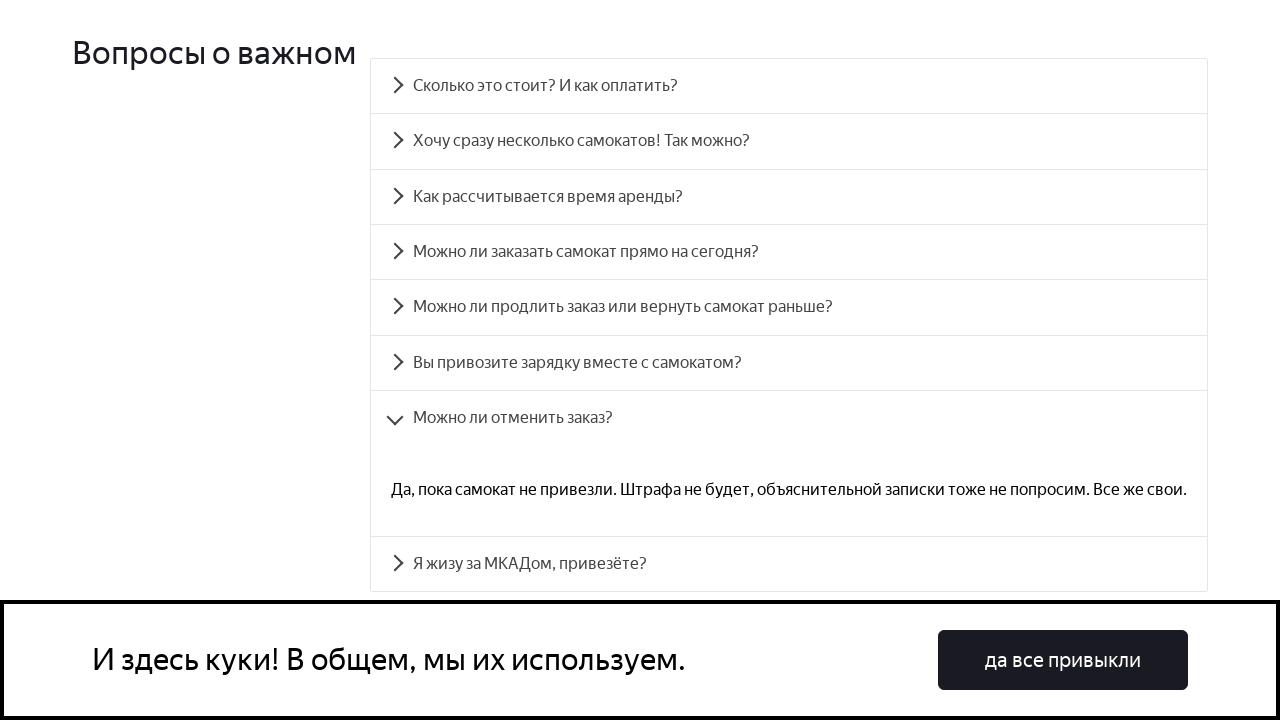

Retrieved answer text for FAQ item 6
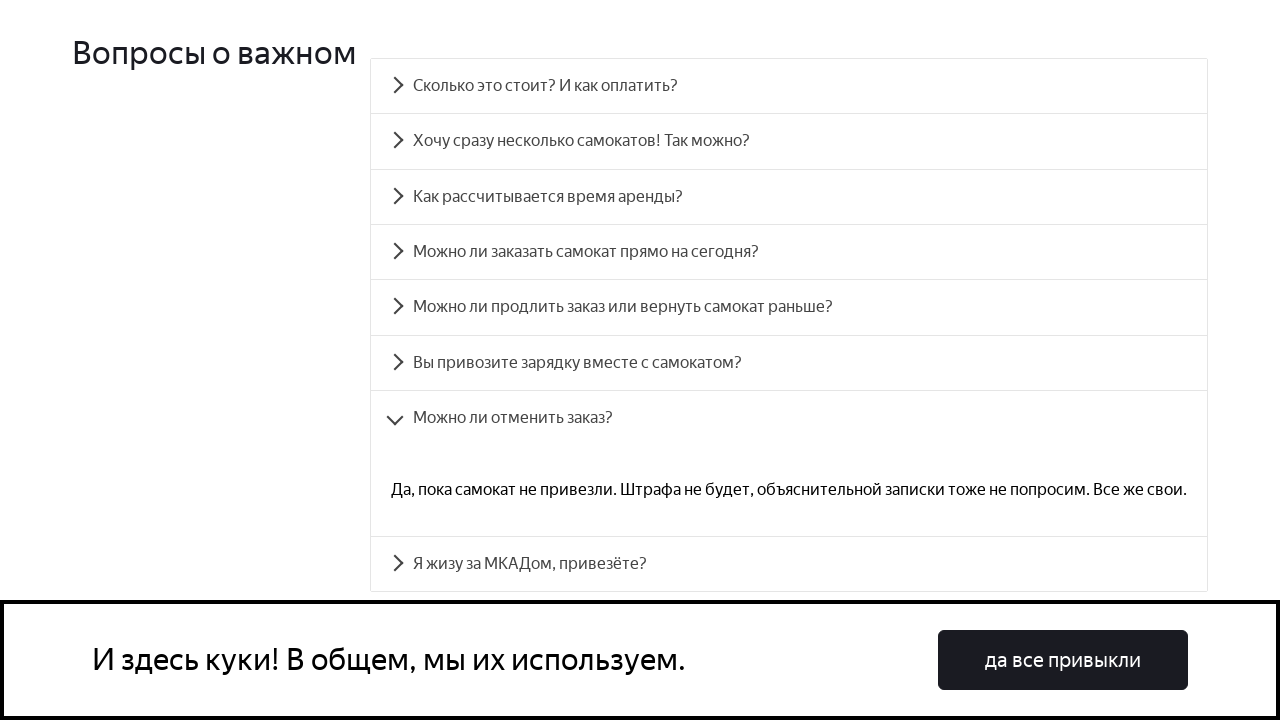

Verified answer text matches for FAQ item 6
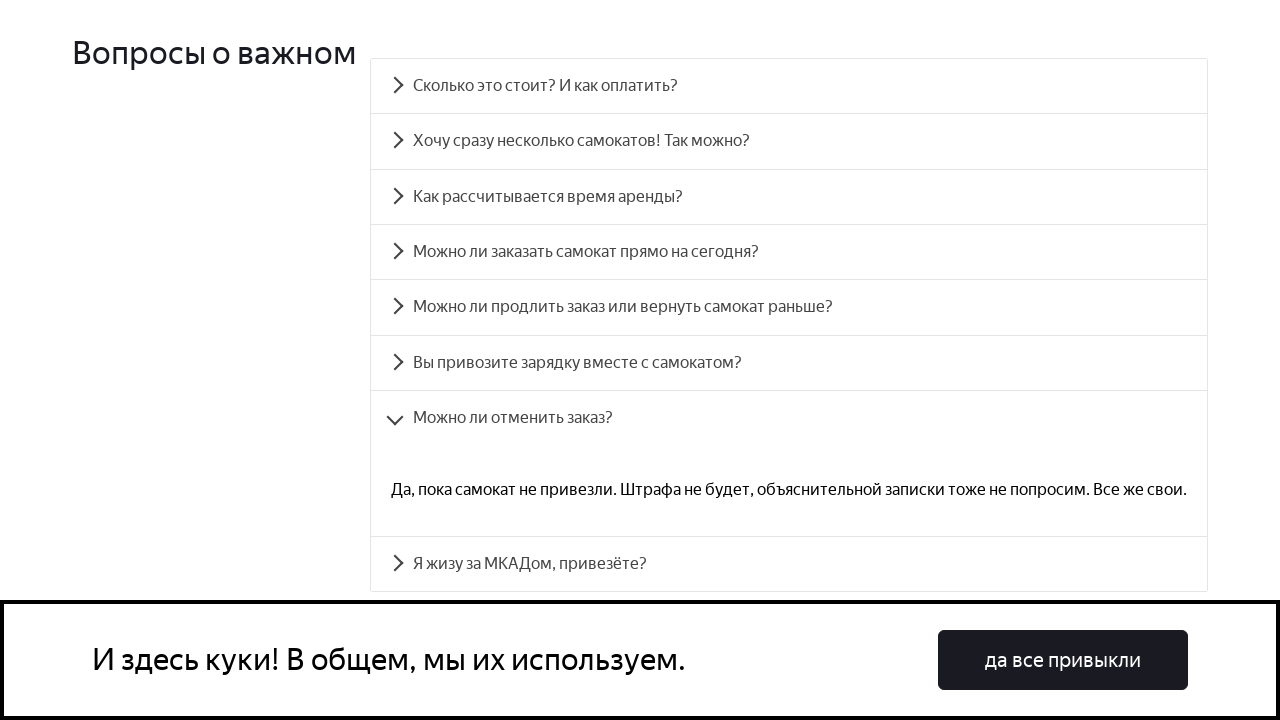

Verified question text matches for FAQ item 6
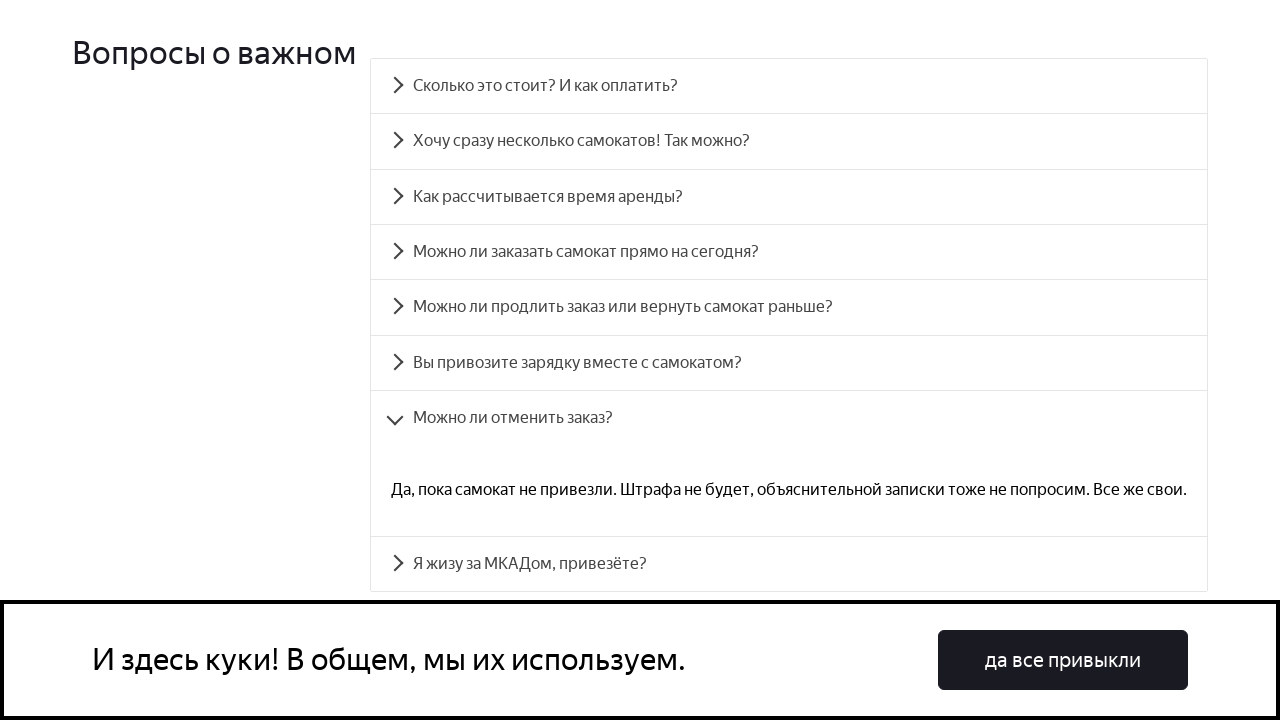

Scrolled accordion heading 7 into view
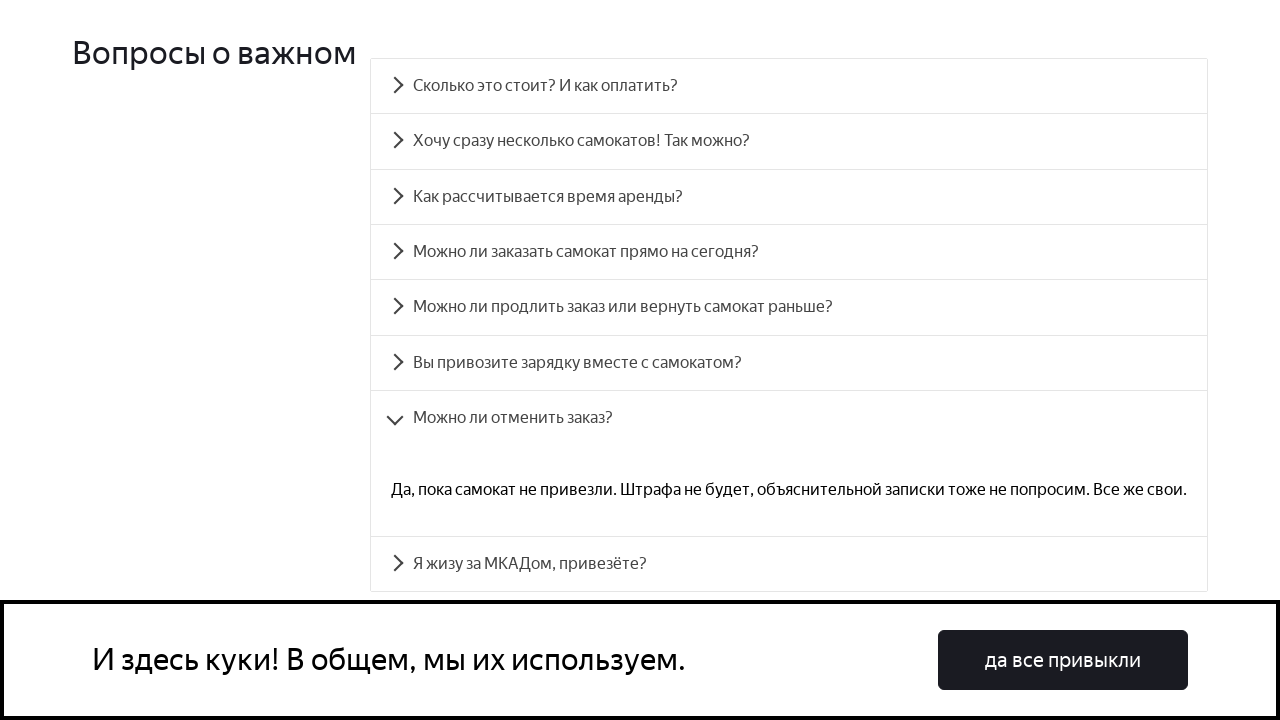

Clicked accordion heading 7 to expand at (789, 564) on #accordion__heading-7
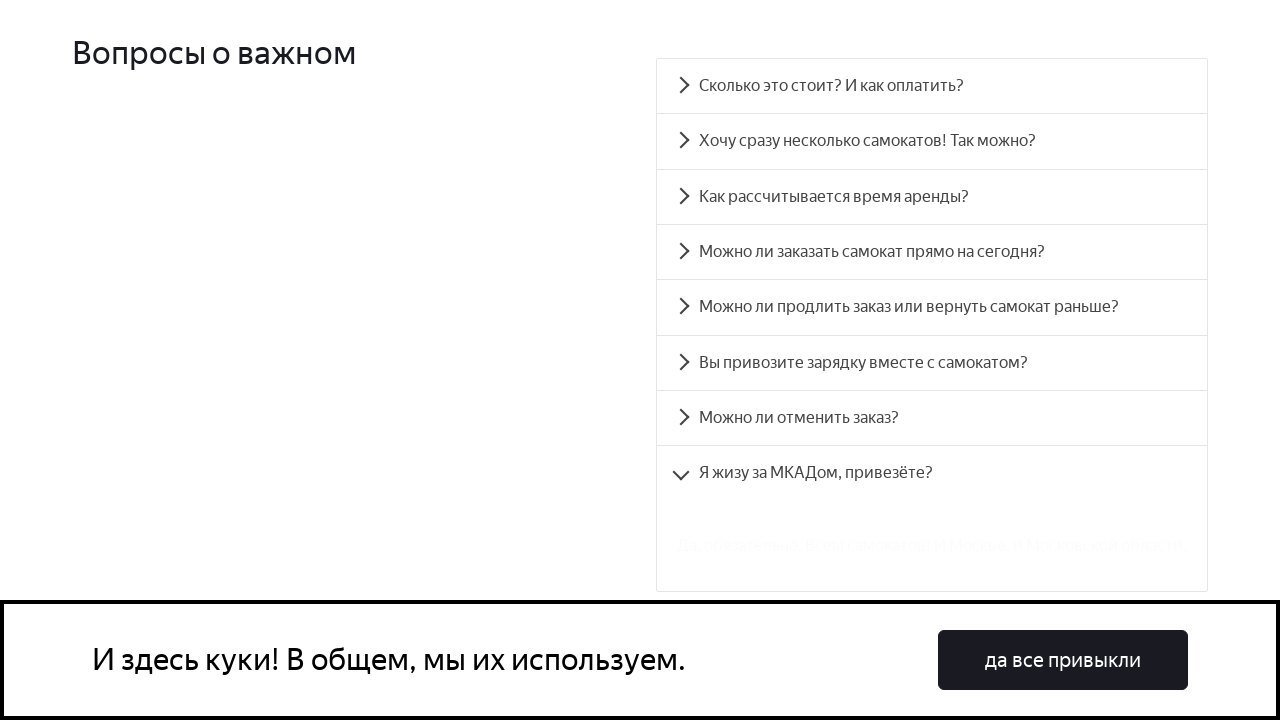

Accordion panel 7 became visible
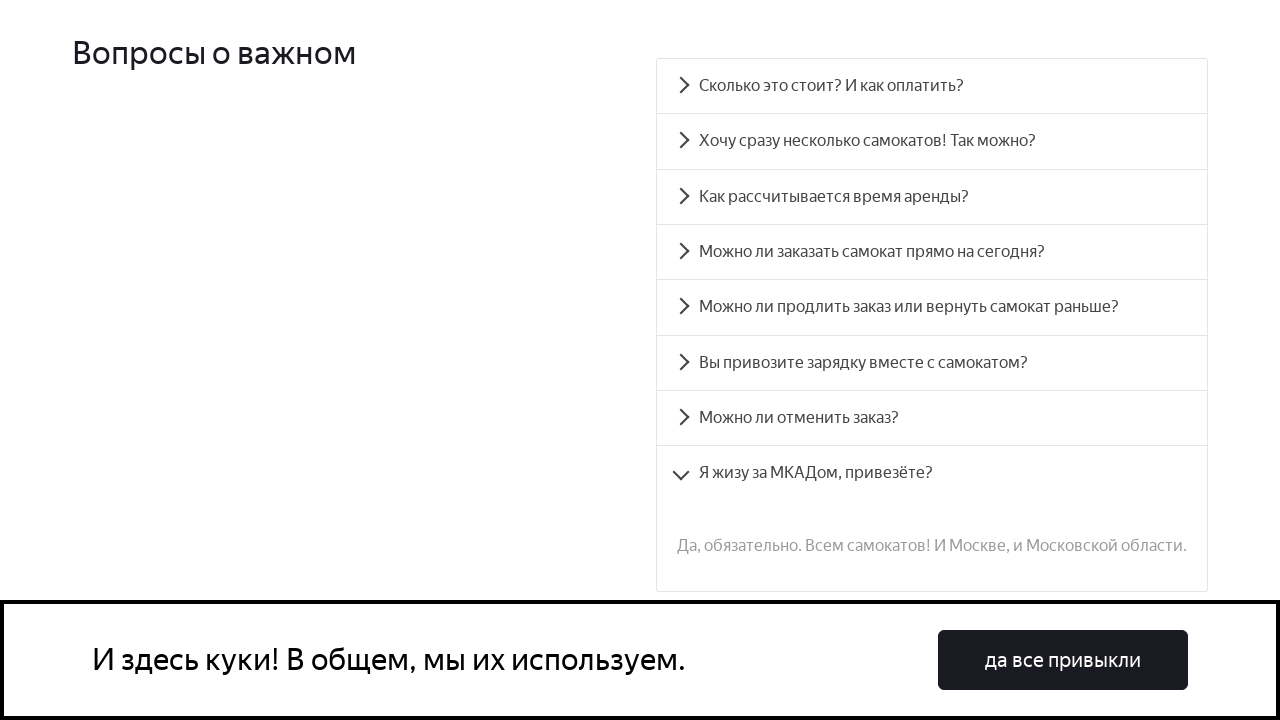

Retrieved question text for FAQ item 7
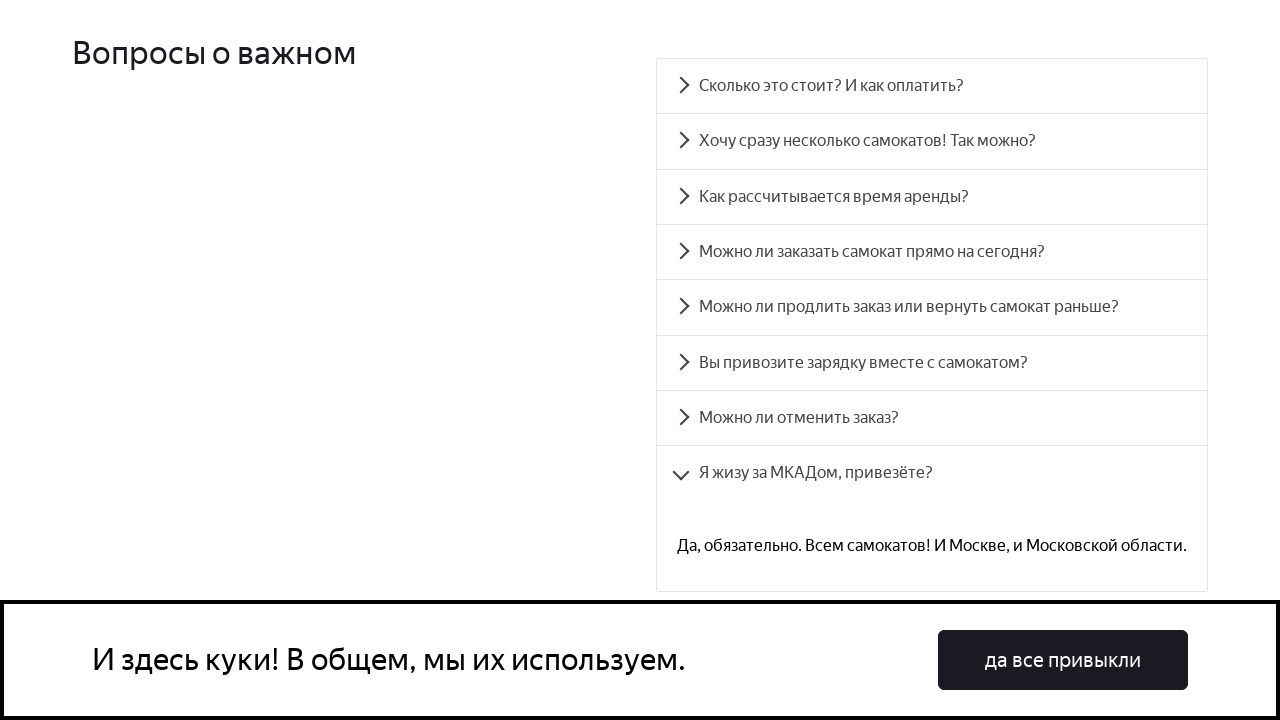

Retrieved answer text for FAQ item 7
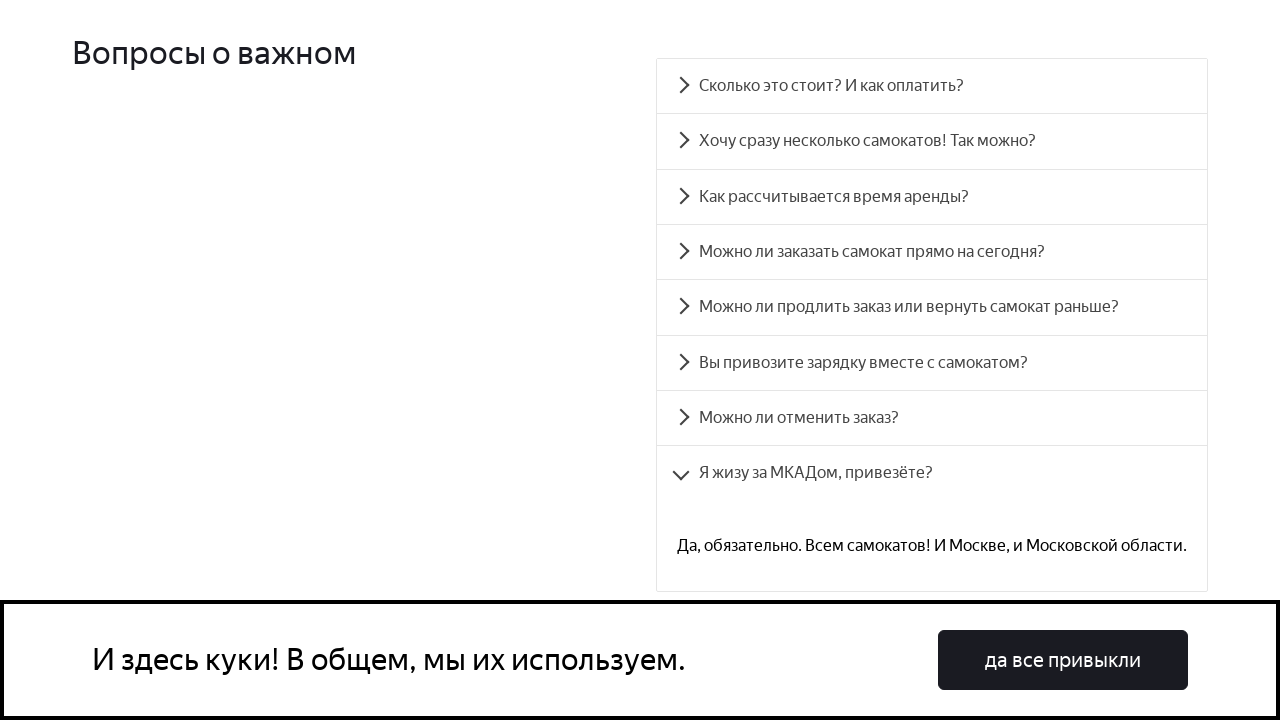

Verified answer text matches for FAQ item 7
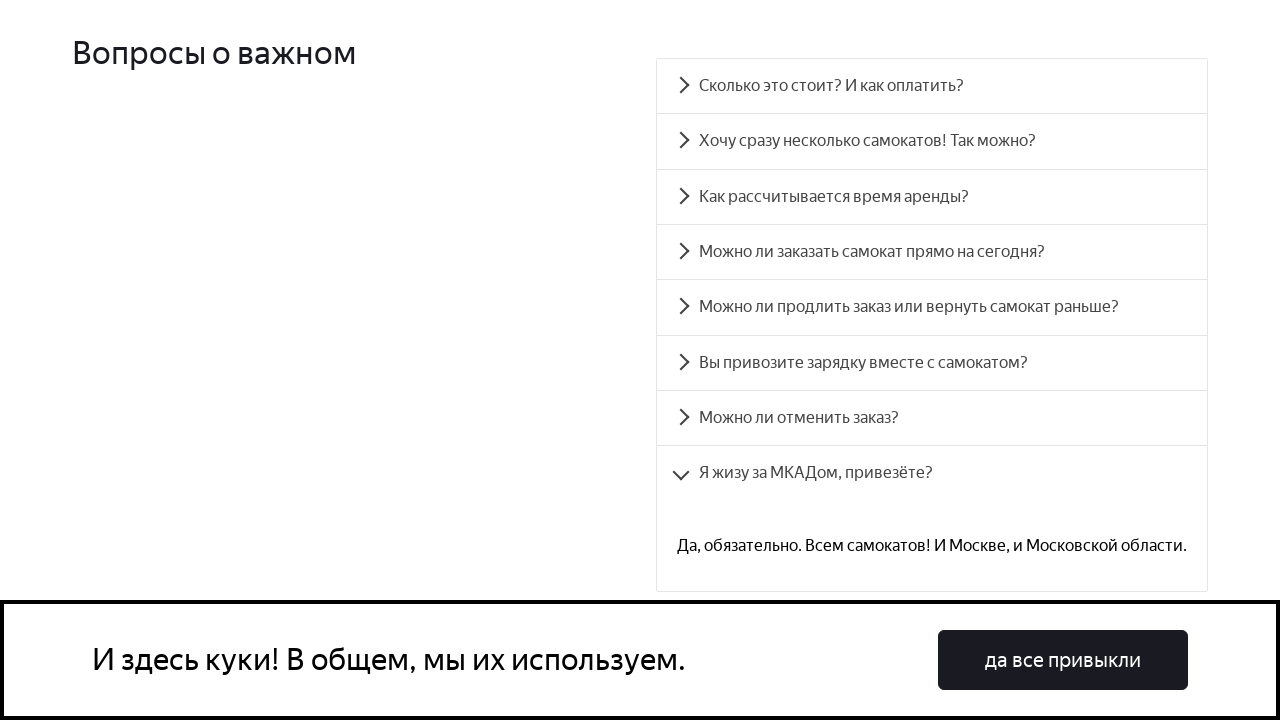

Verified question text matches for FAQ item 7
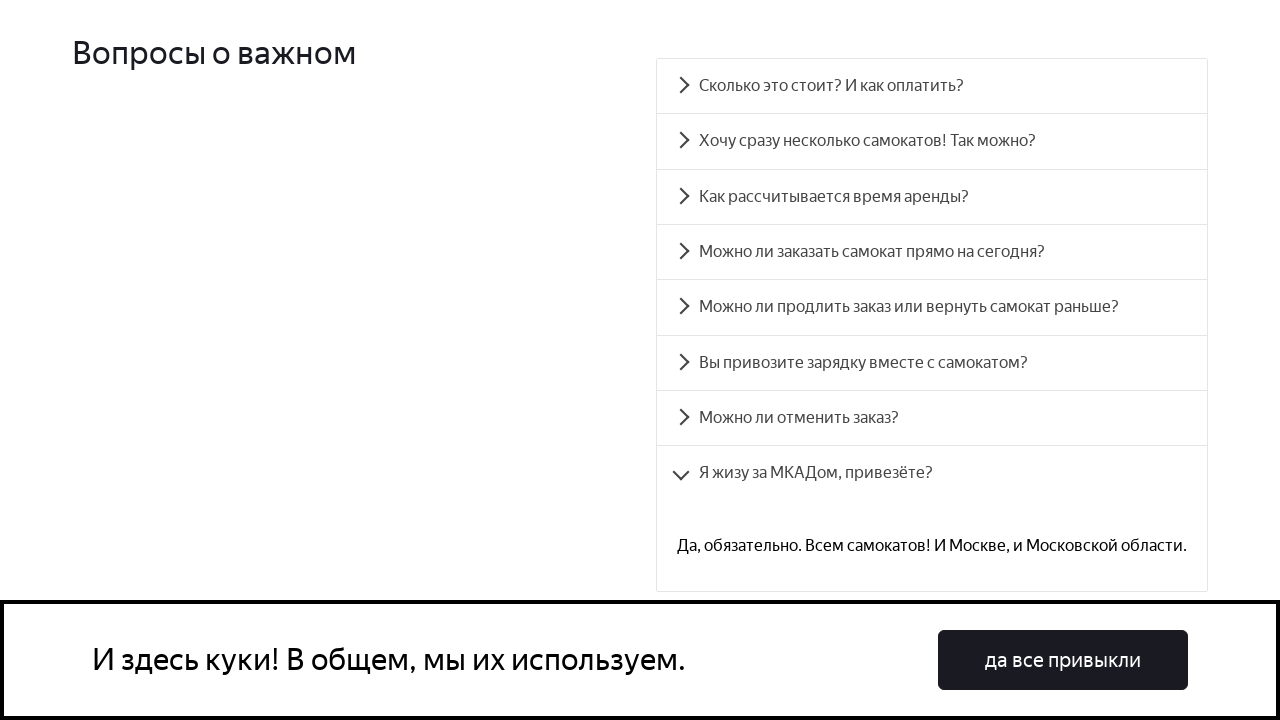

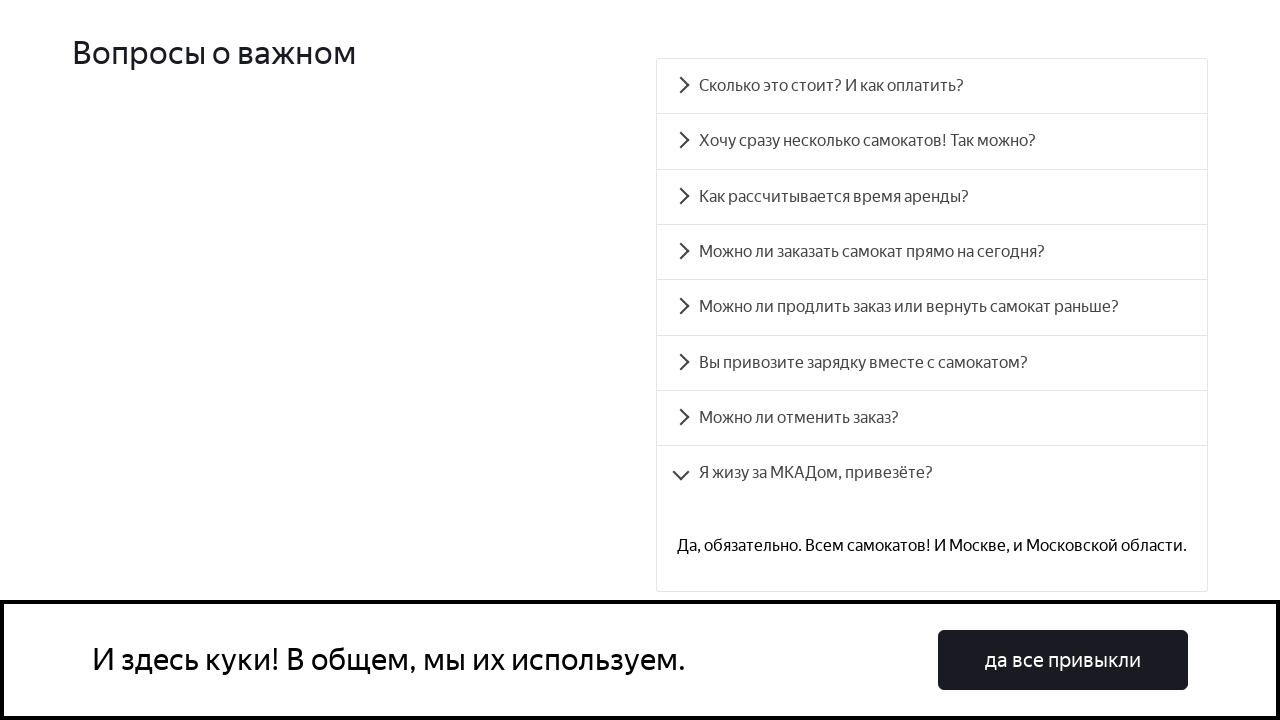